Tests shopping cart functionality by finding specific products (Cucumber and Brocolli) and adding them to the cart

Starting URL: https://rahulshettyacademy.com/seleniumPractise

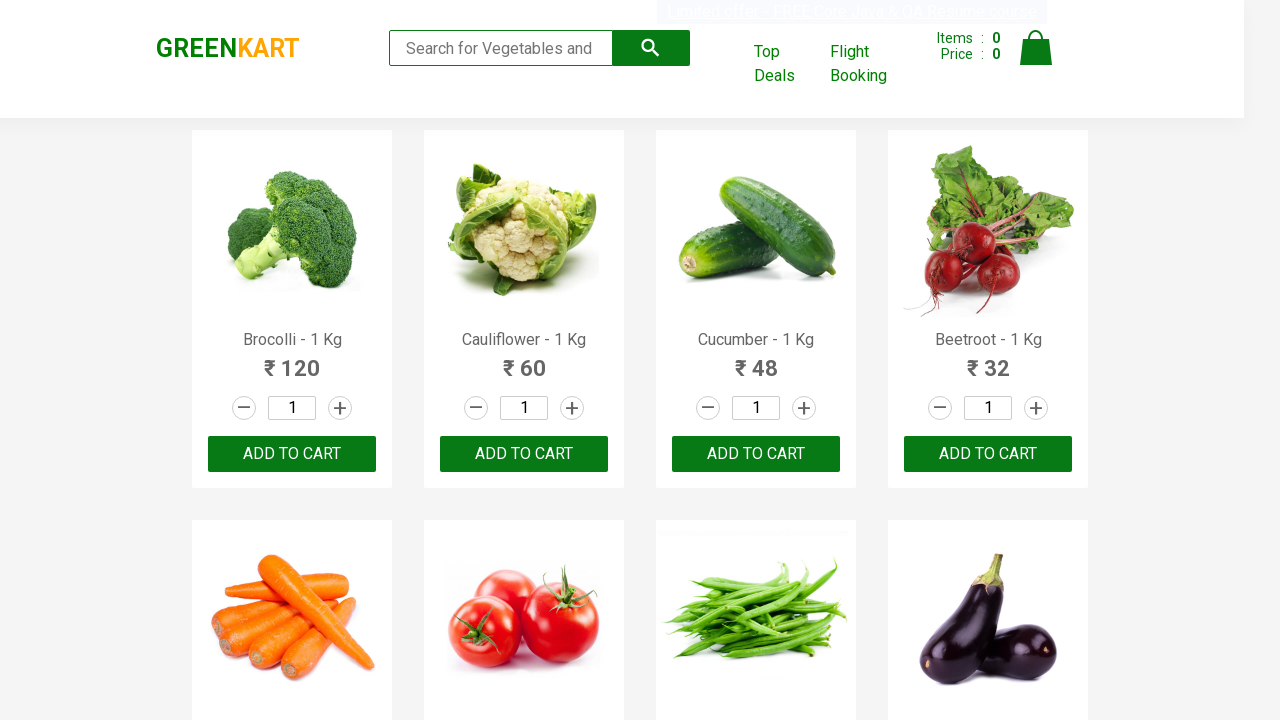

Waited for products to load on the page
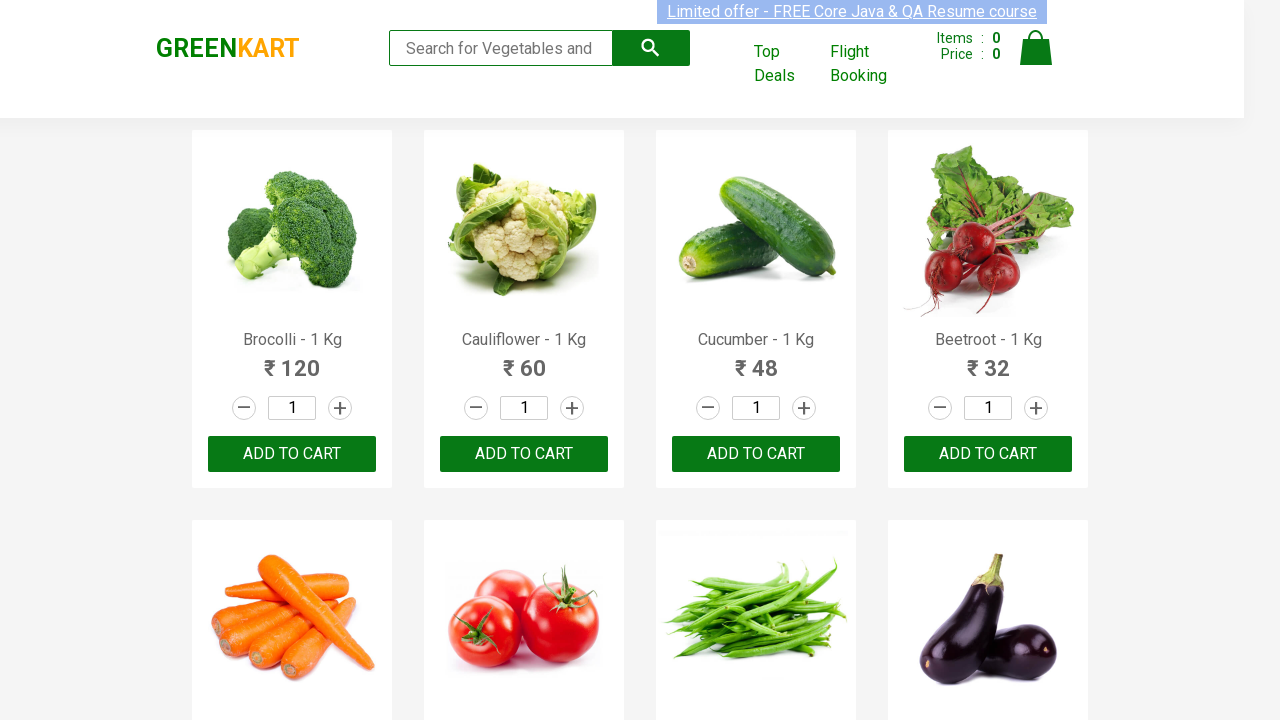

Retrieved all product elements from the page
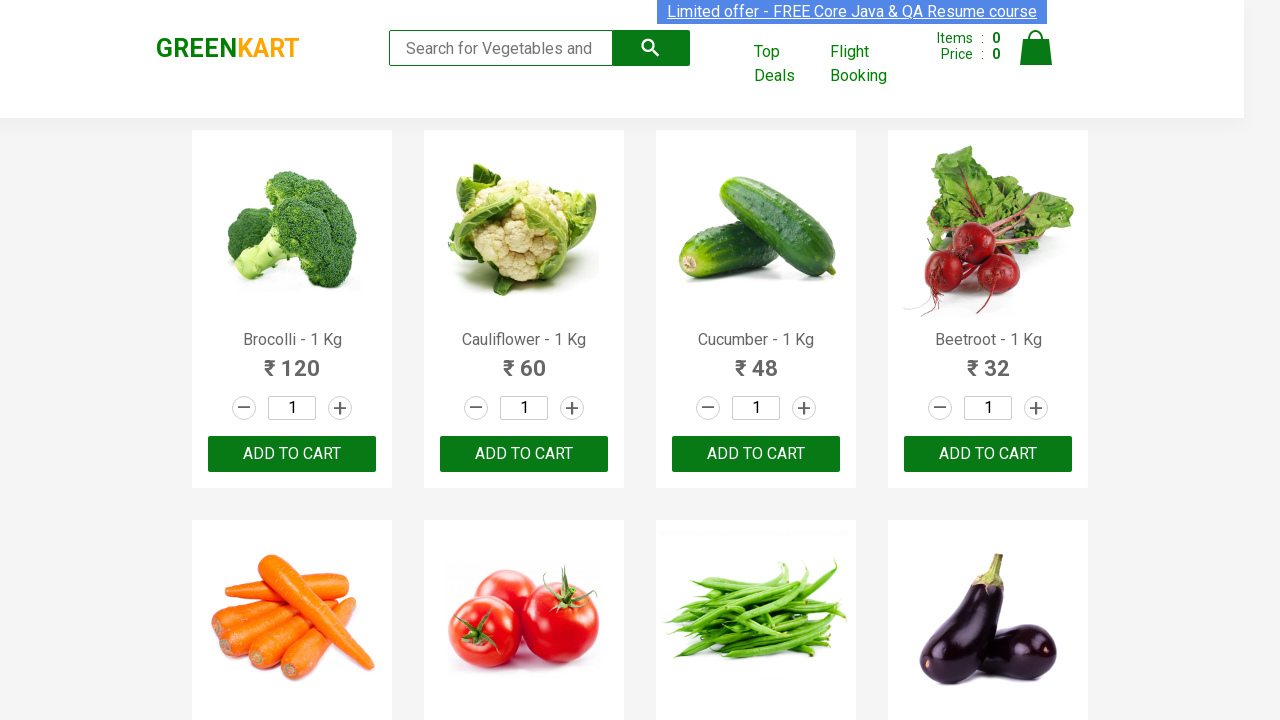

Retrieved text for product 0: 'Brocolli - 1 Kg'
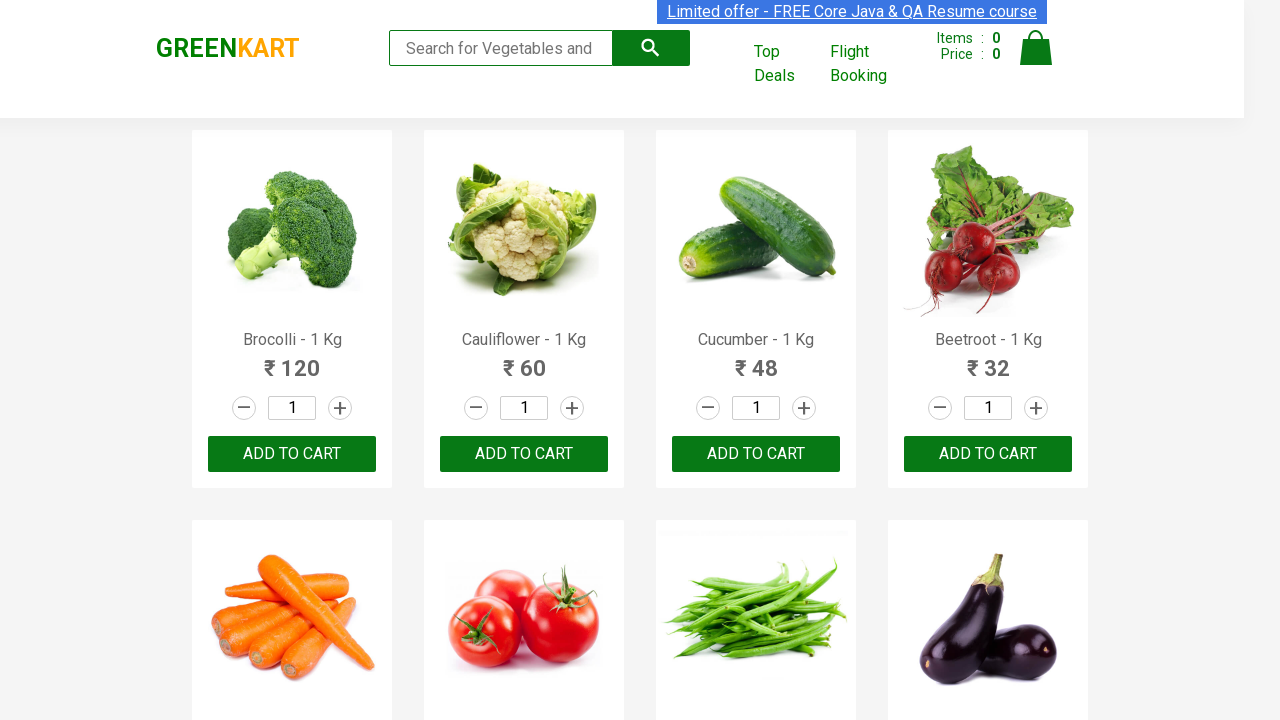

Added 'Brocolli' to cart at (292, 454) on xpath=//button[text()='ADD TO CART'] >> nth=0
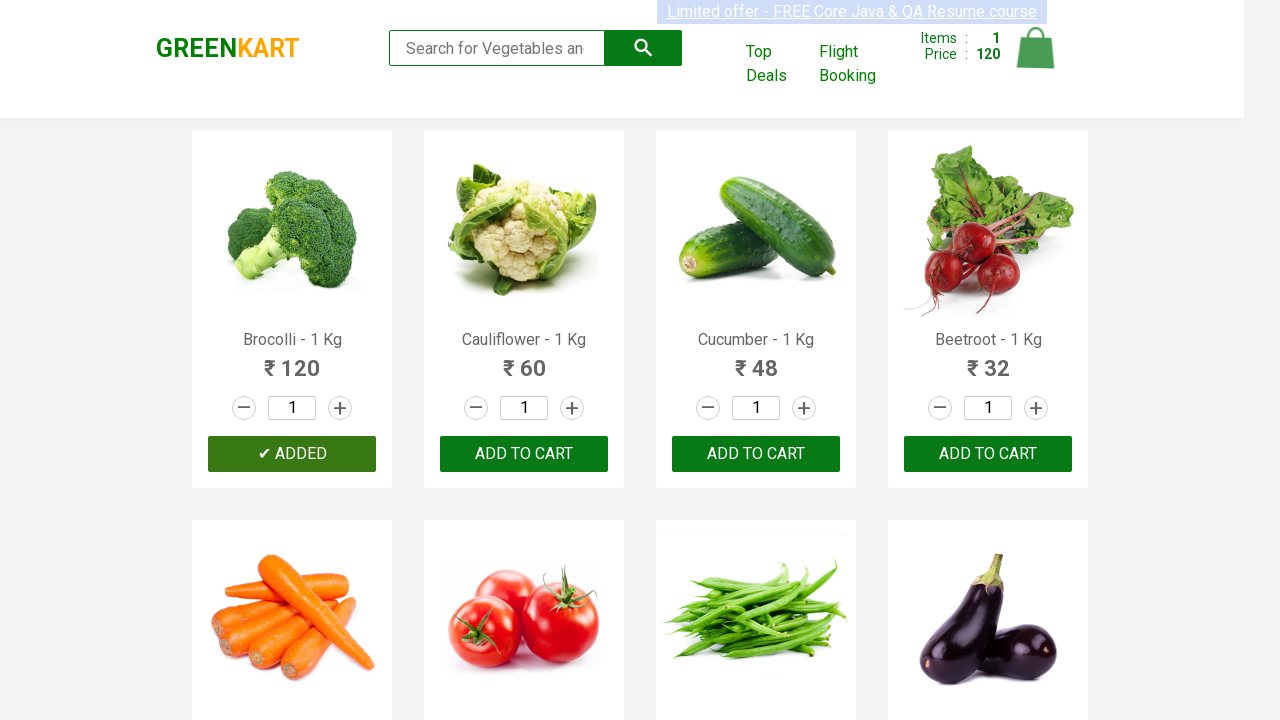

Retrieved text for product 1: 'Brocolli - 1 Kg'
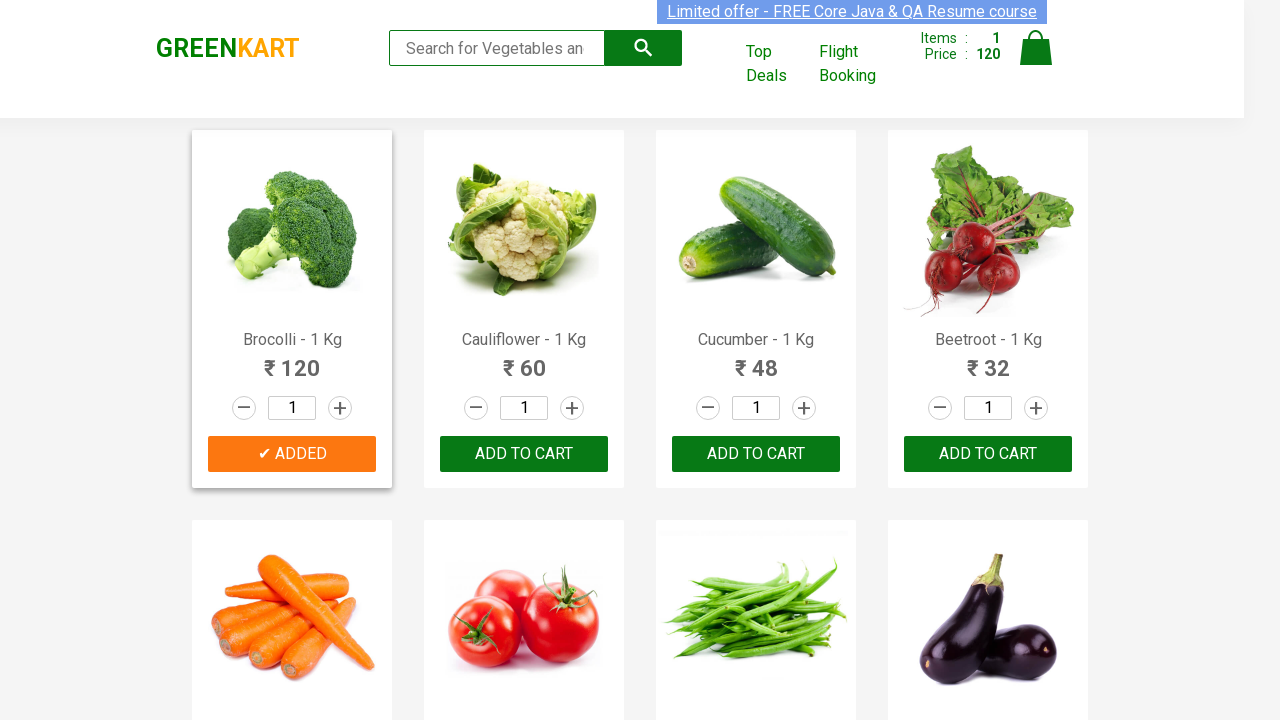

Added 'Brocolli' to cart at (756, 454) on xpath=//button[text()='ADD TO CART'] >> nth=1
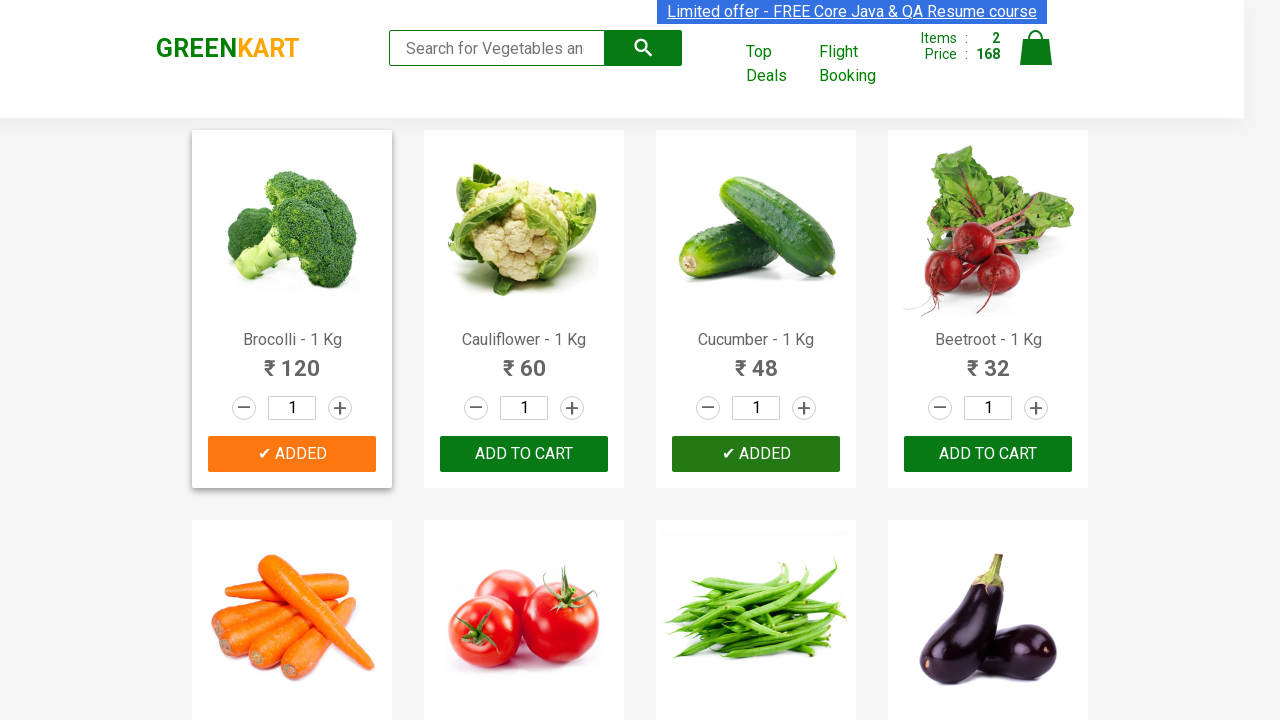

Retrieved text for product 2: 'Brocolli - 1 Kg'
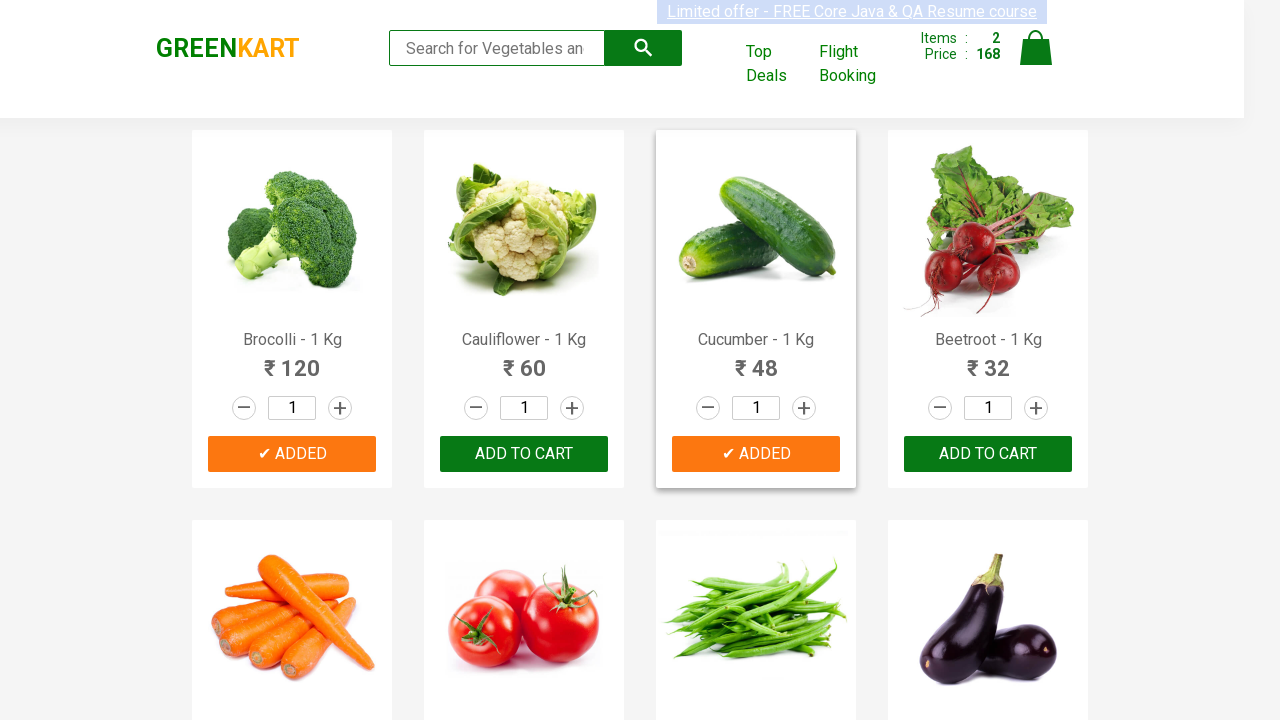

Added 'Brocolli' to cart at (292, 360) on xpath=//button[text()='ADD TO CART'] >> nth=2
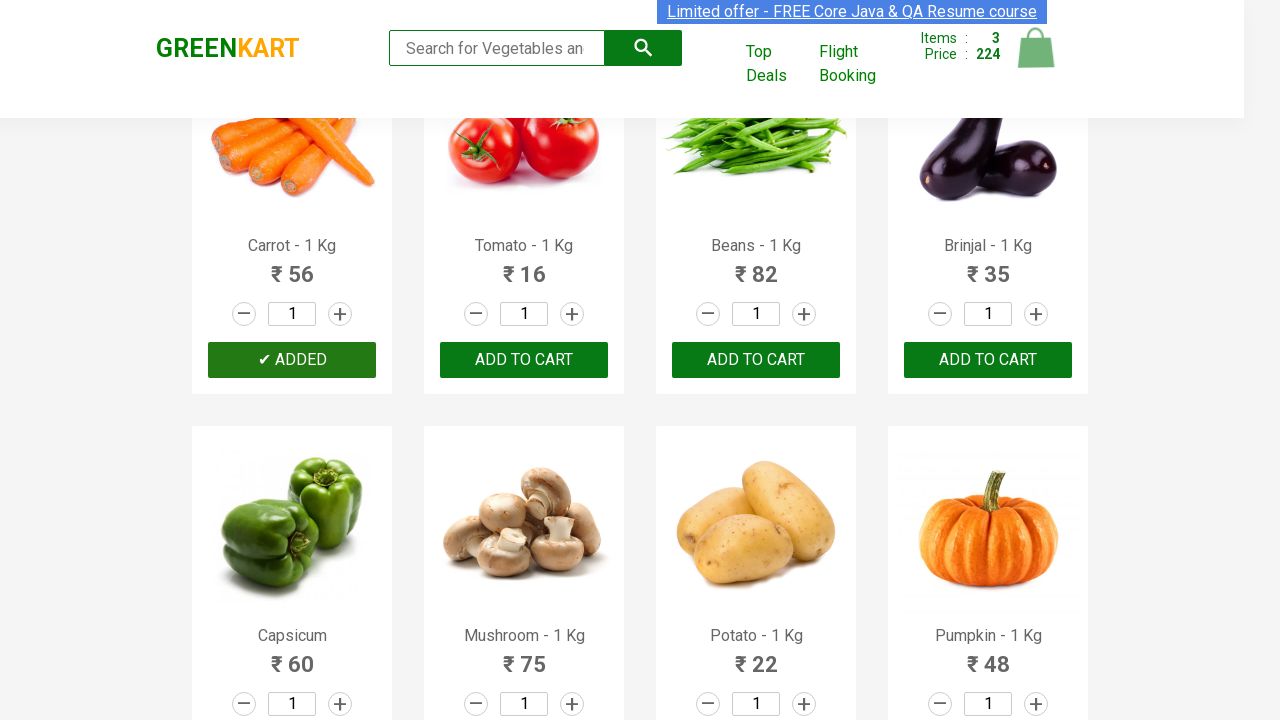

Retrieved text for product 3: 'Brocolli - 1 Kg'
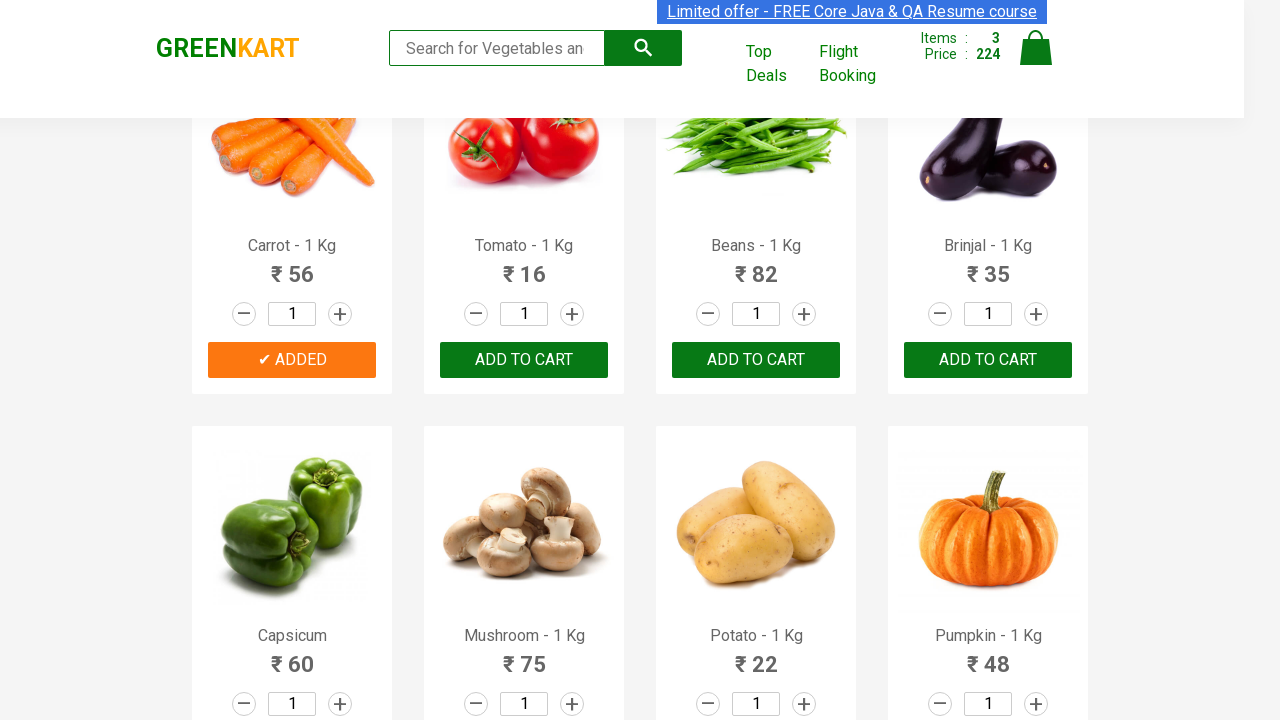

Added 'Brocolli' to cart at (756, 360) on xpath=//button[text()='ADD TO CART'] >> nth=3
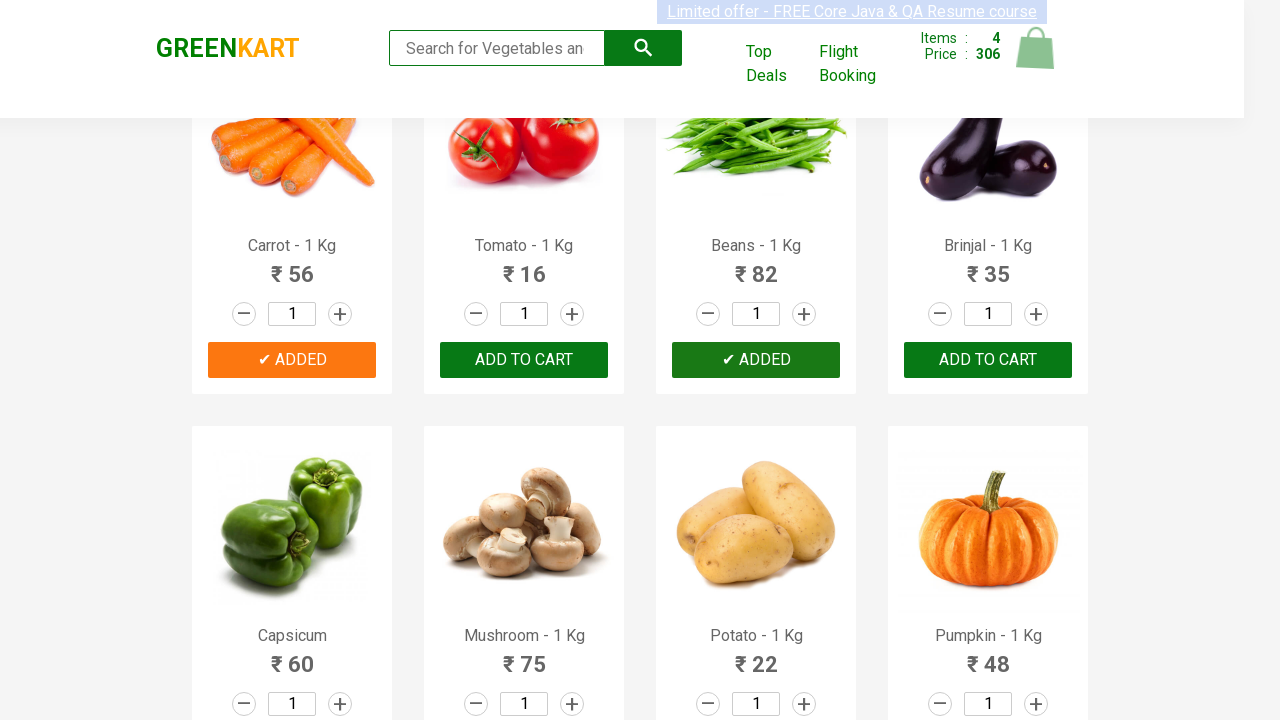

Retrieved text for product 4: 'Brocolli - 1 Kg'
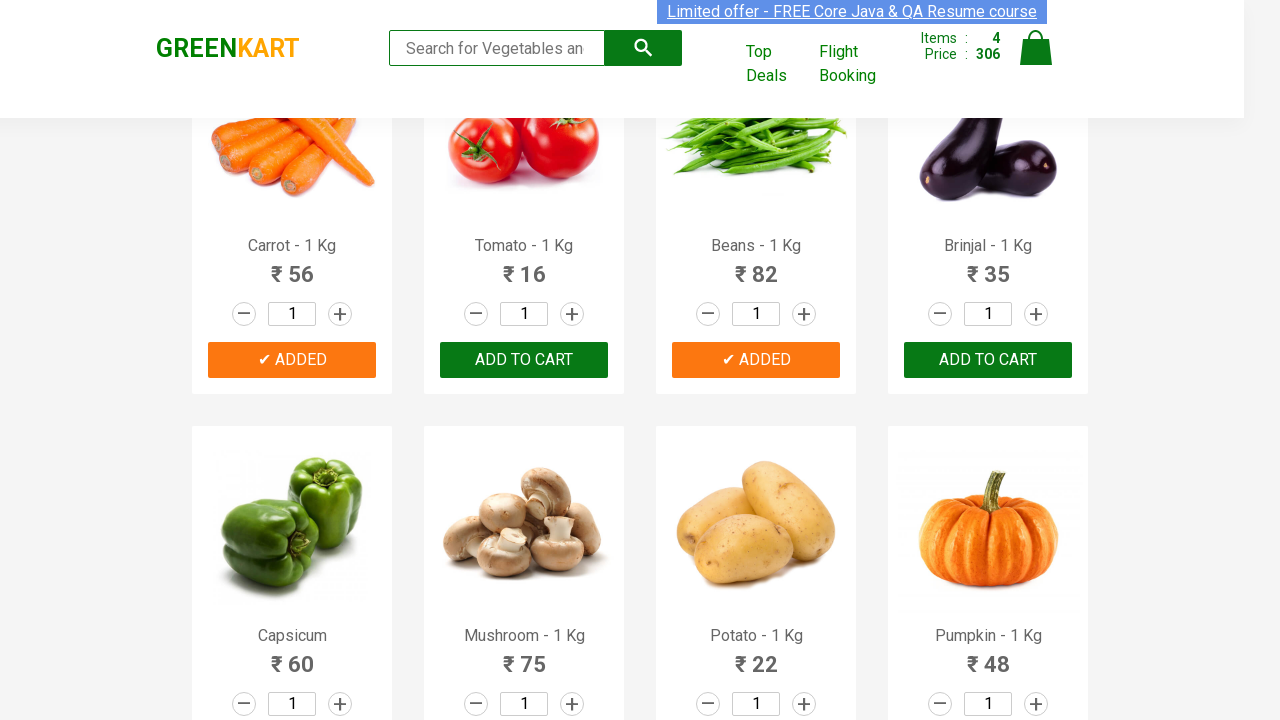

Added 'Brocolli' to cart at (292, 360) on xpath=//button[text()='ADD TO CART'] >> nth=4
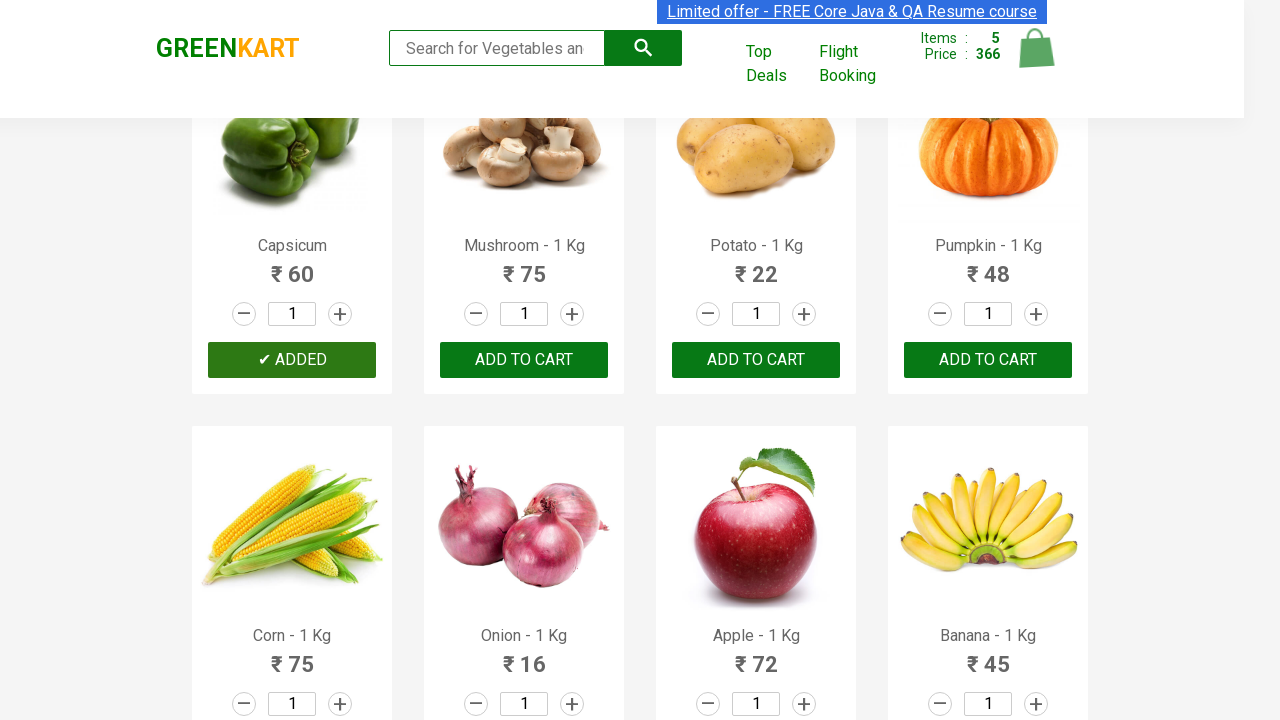

Retrieved text for product 5: 'Brocolli - 1 Kg'
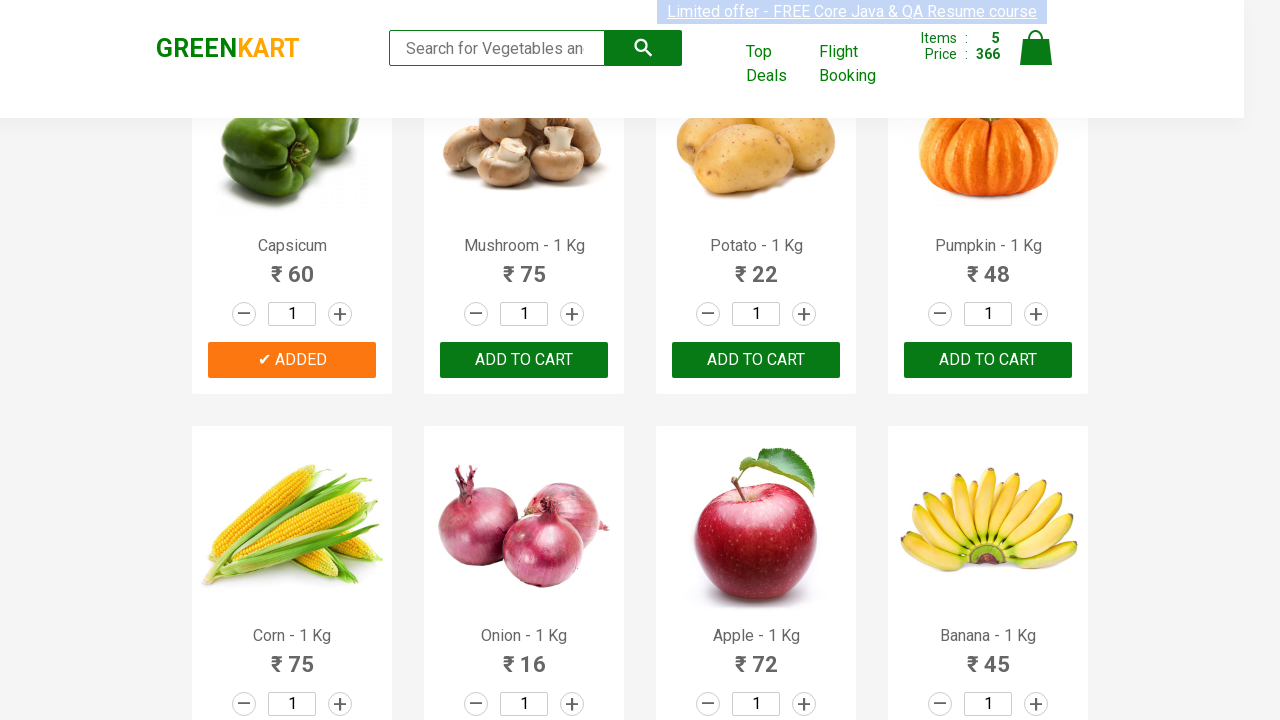

Added 'Brocolli' to cart at (756, 360) on xpath=//button[text()='ADD TO CART'] >> nth=5
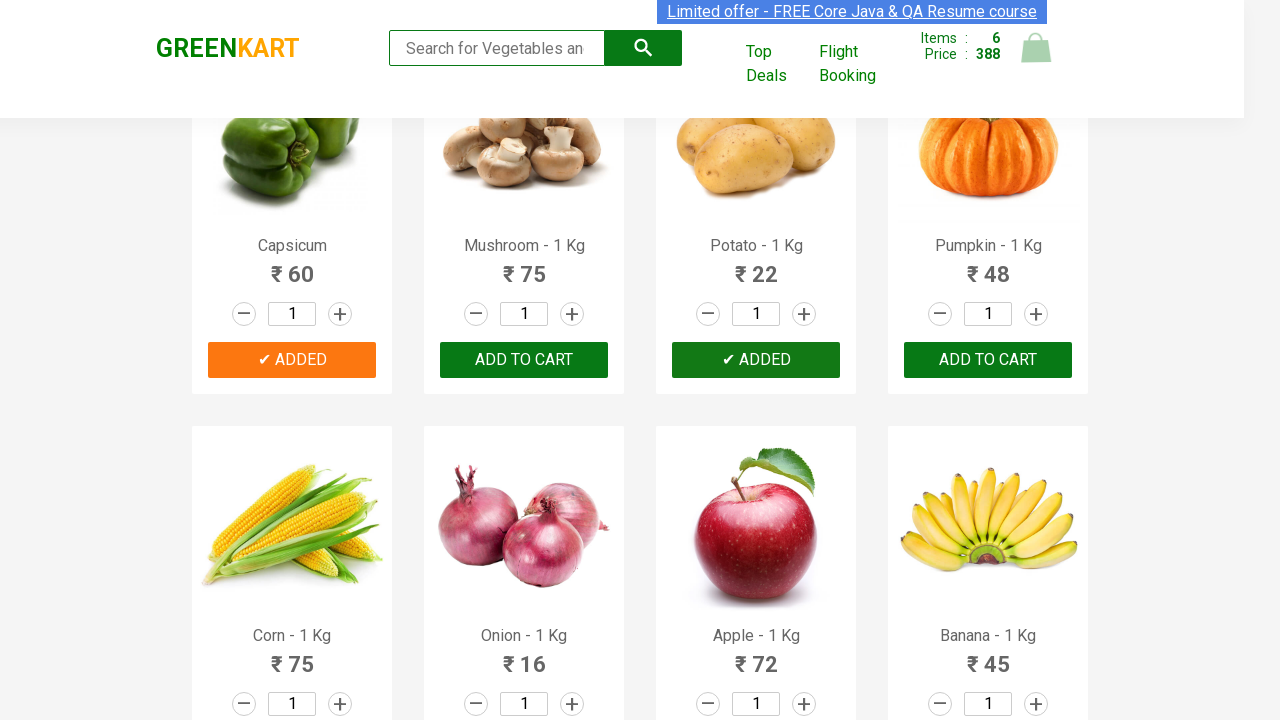

Retrieved text for product 6: 'Brocolli - 1 Kg'
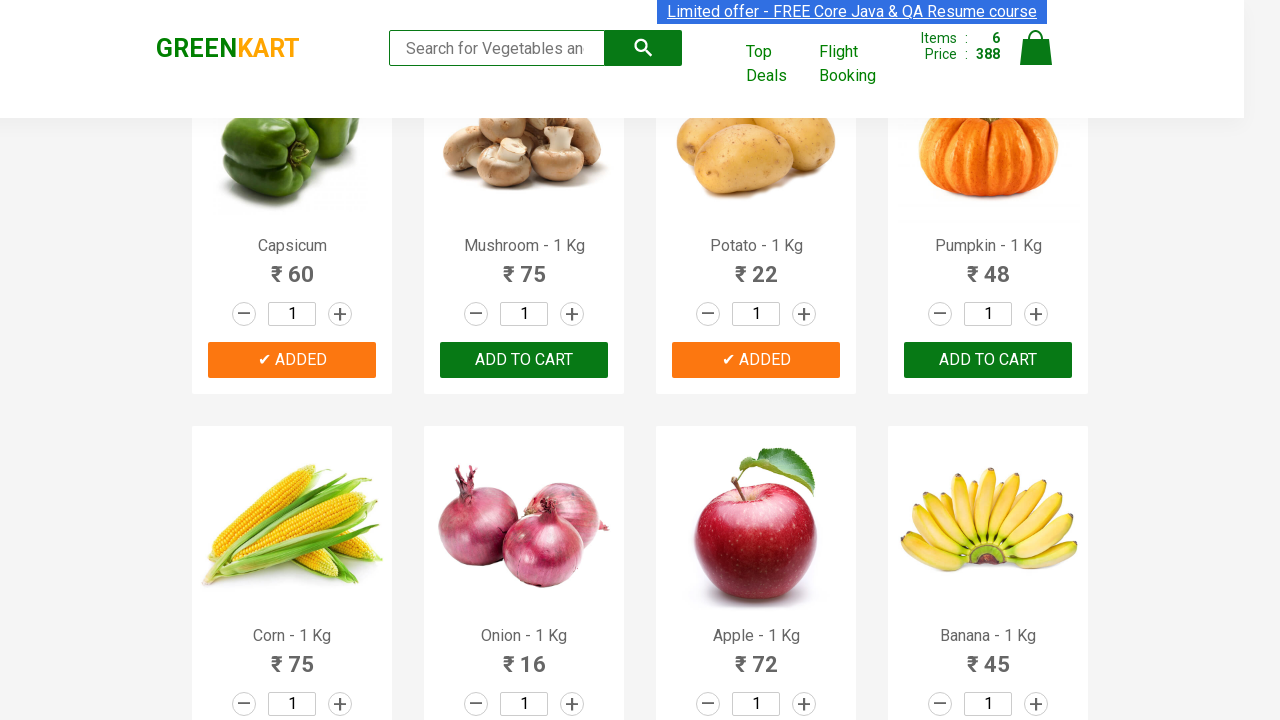

Added 'Brocolli' to cart at (988, 360) on xpath=//button[text()='ADD TO CART'] >> nth=6
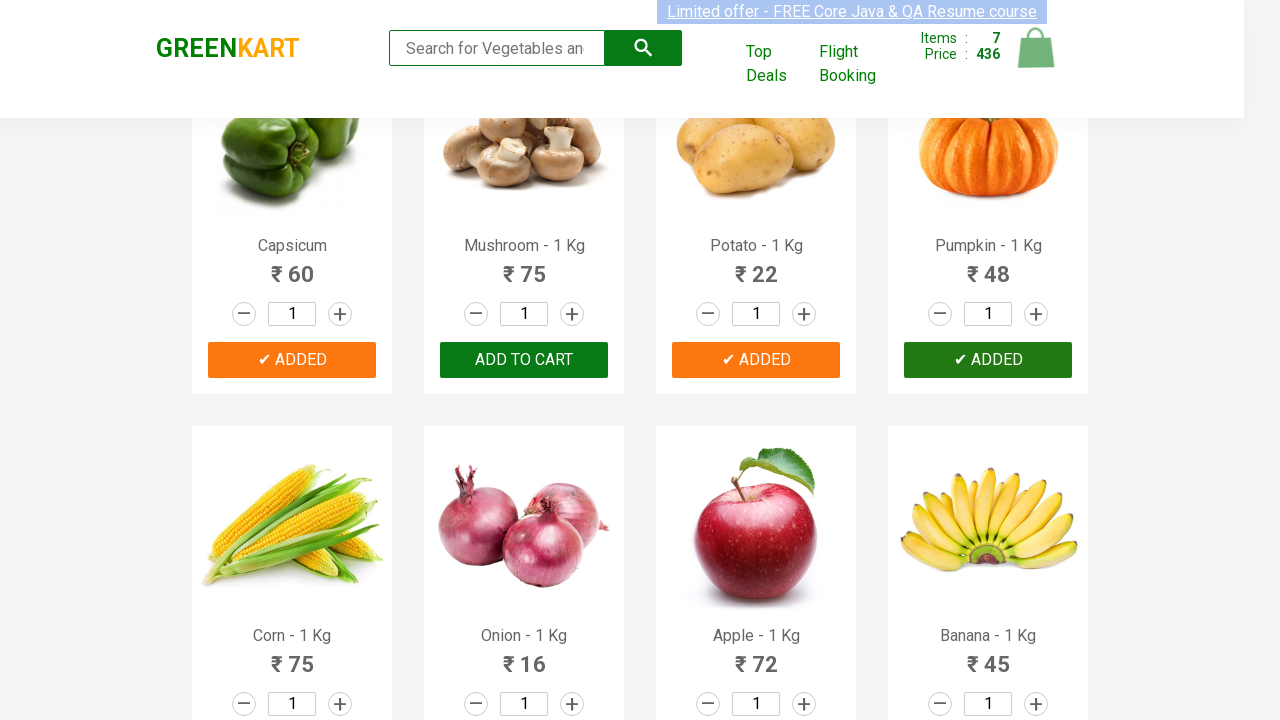

Retrieved text for product 7: 'Brocolli - 1 Kg'
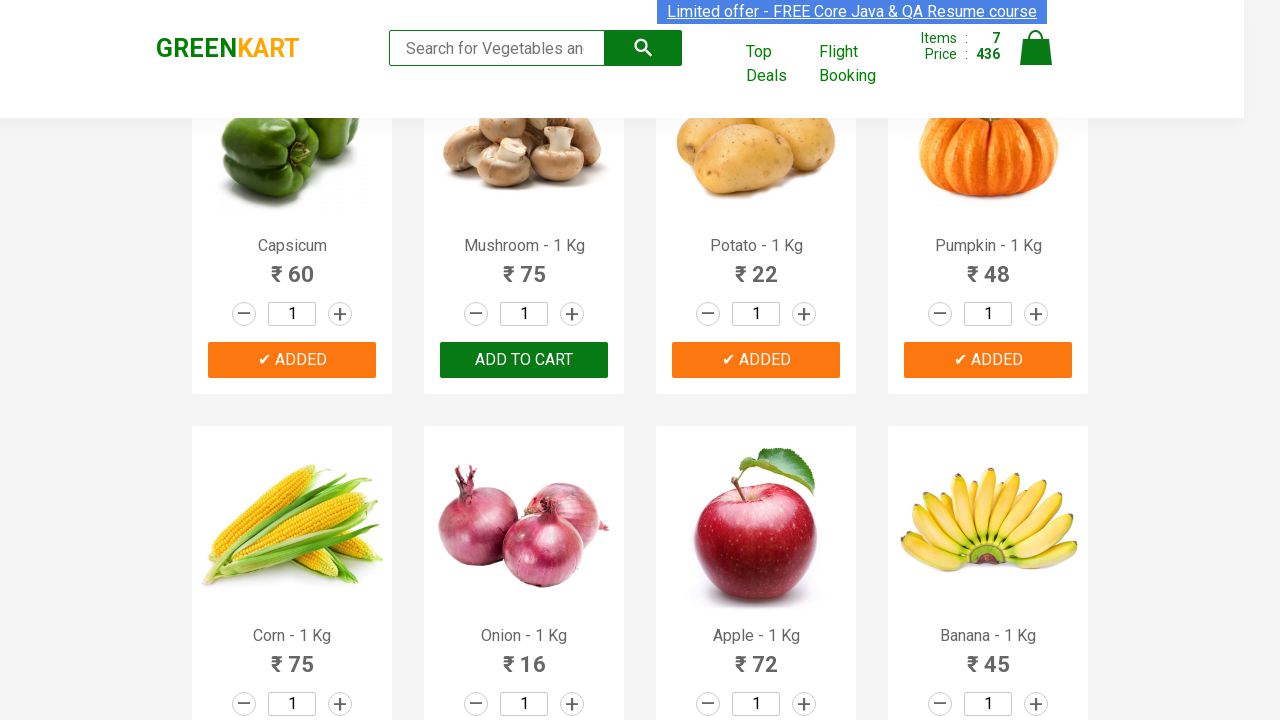

Added 'Brocolli' to cart at (292, 360) on xpath=//button[text()='ADD TO CART'] >> nth=7
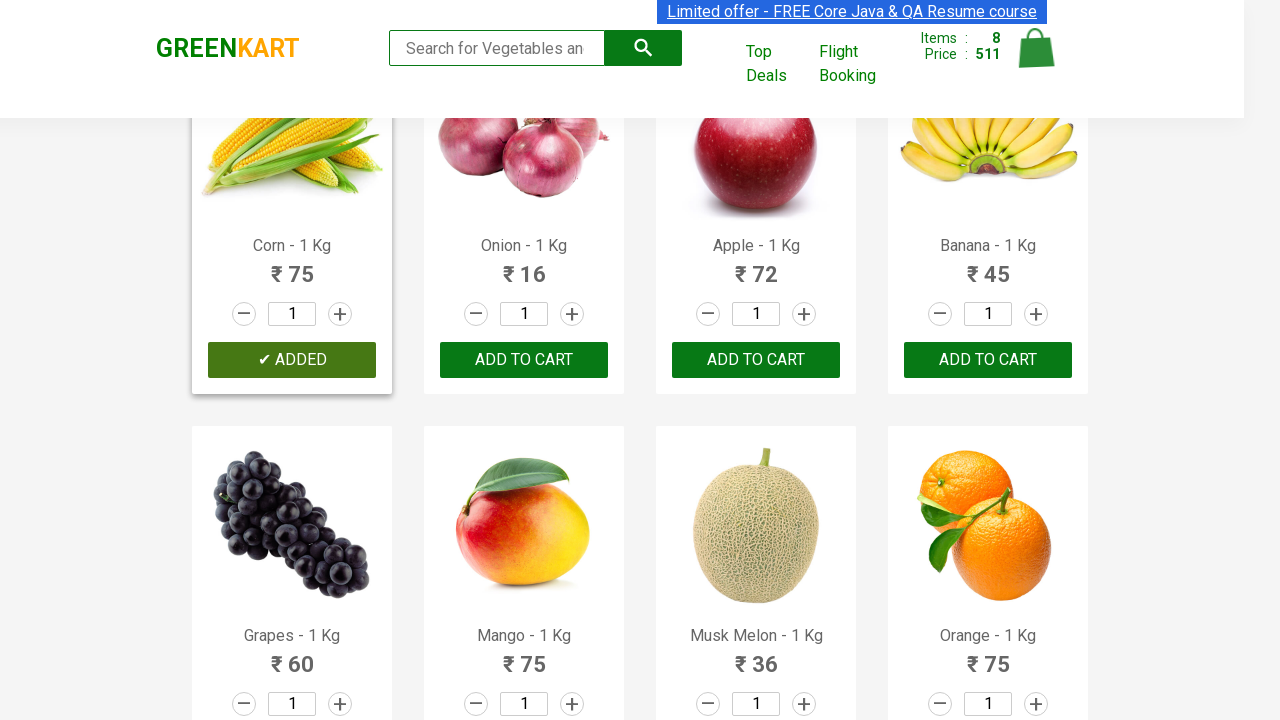

Retrieved text for product 8: 'Brocolli - 1 Kg'
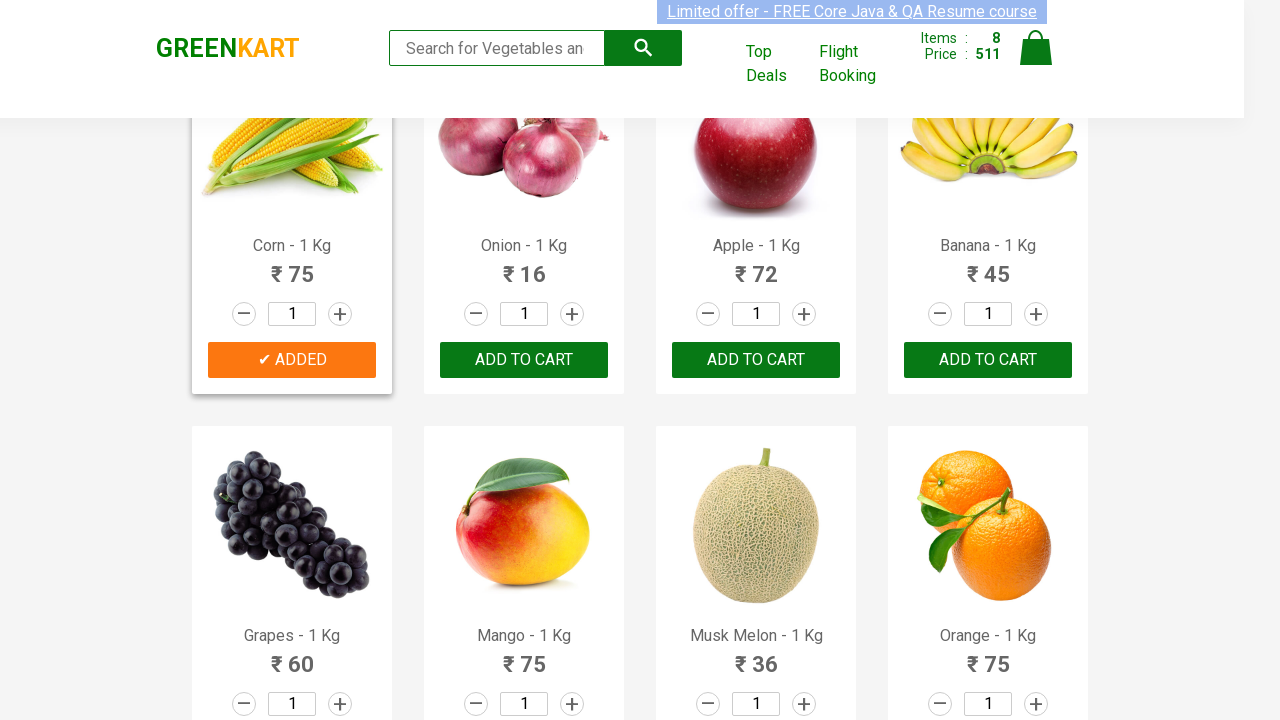

Added 'Brocolli' to cart at (524, 360) on xpath=//button[text()='ADD TO CART'] >> nth=8
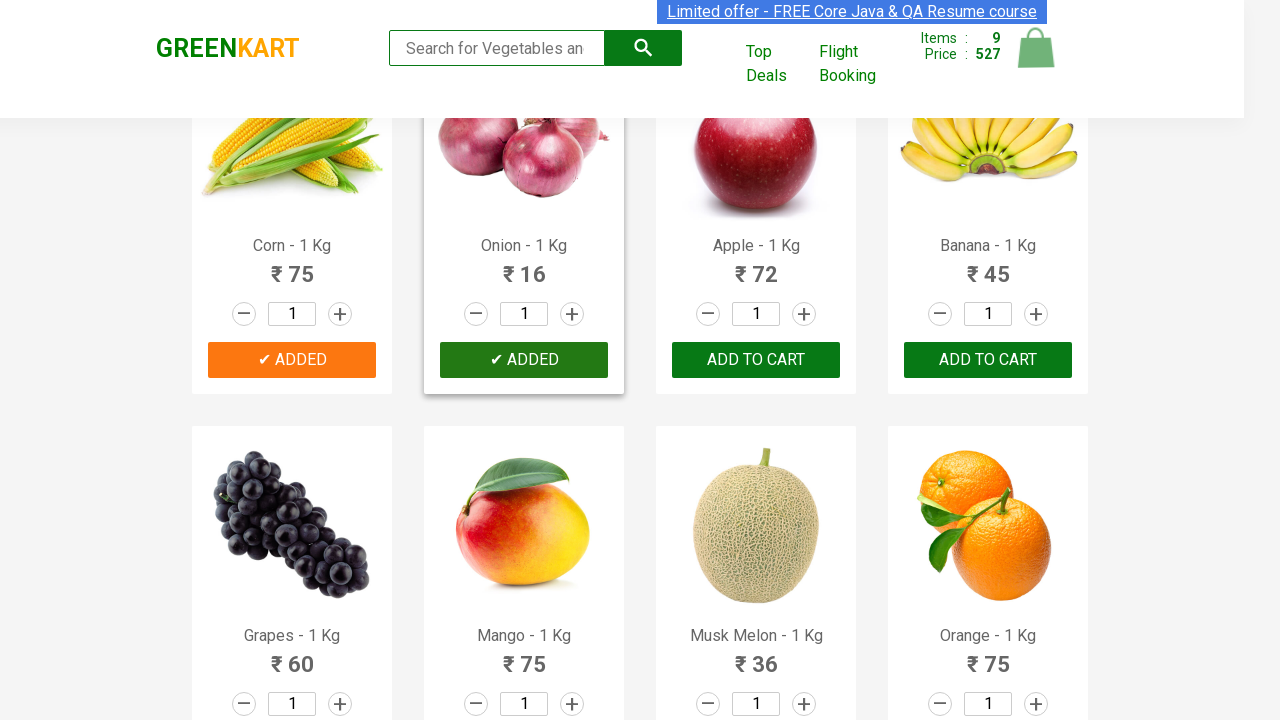

Retrieved text for product 9: 'Brocolli - 1 Kg'
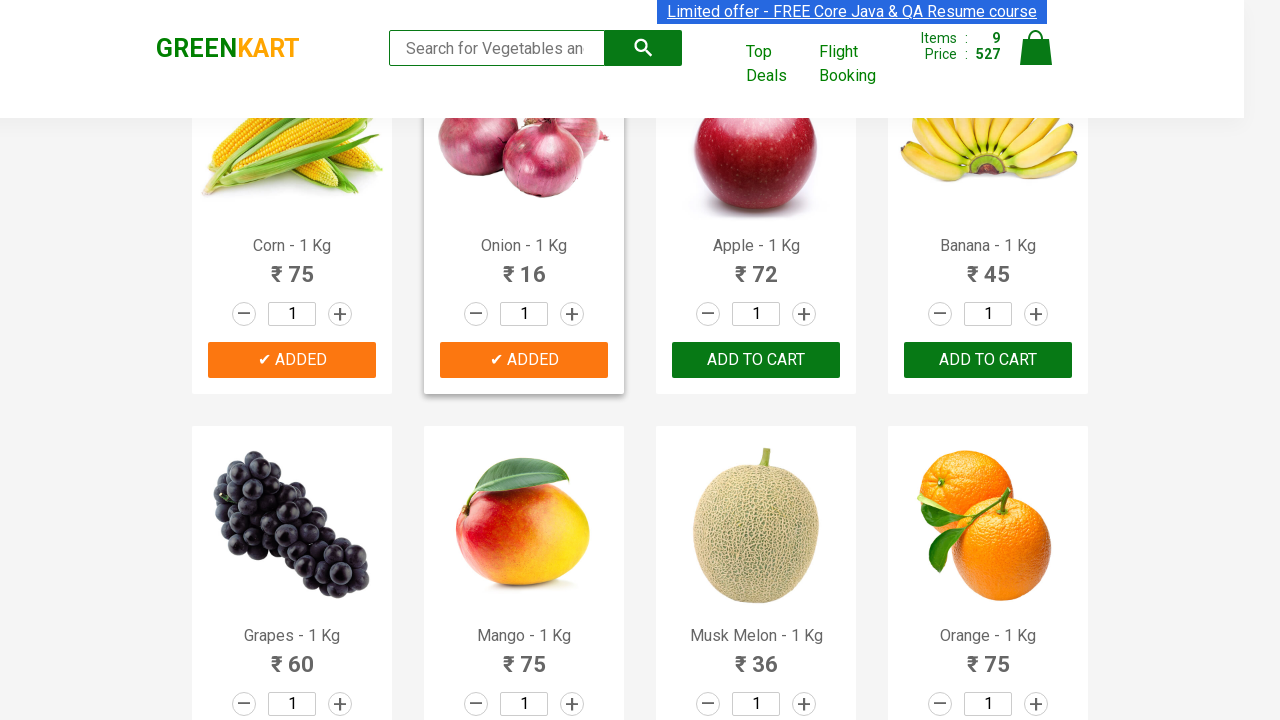

Added 'Brocolli' to cart at (756, 360) on xpath=//button[text()='ADD TO CART'] >> nth=9
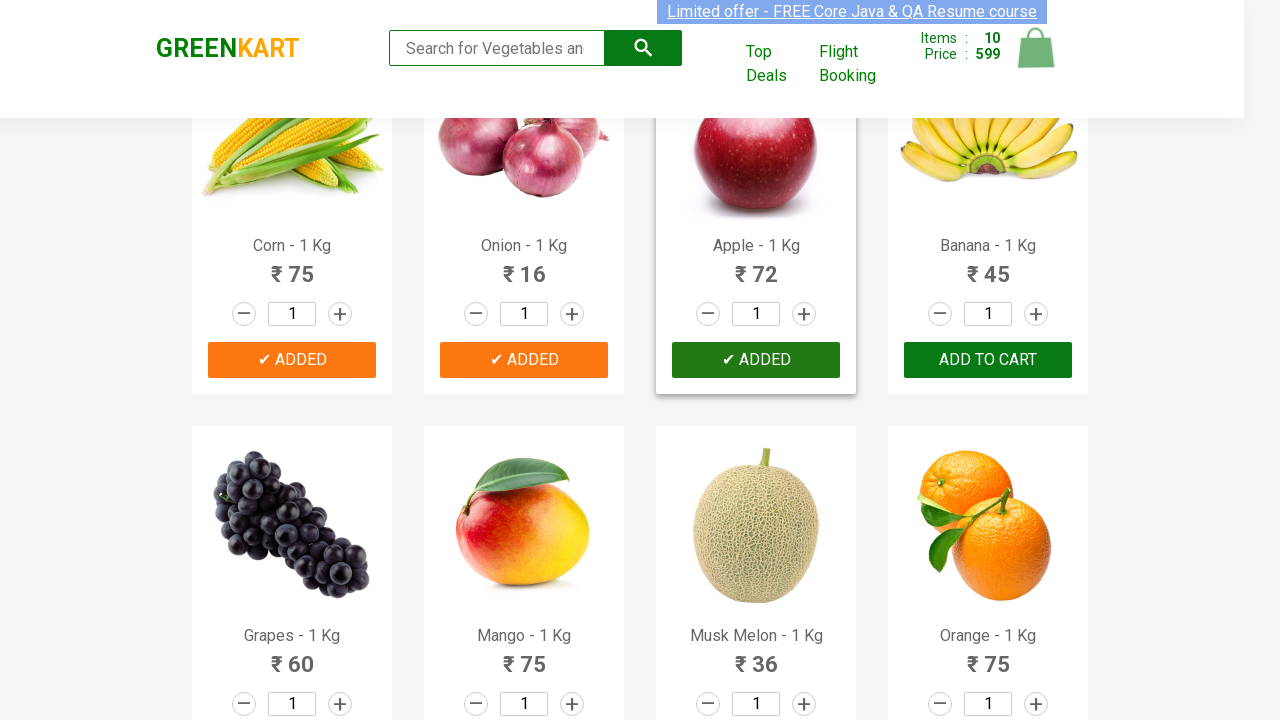

Retrieved text for product 10: 'Brocolli - 1 Kg'
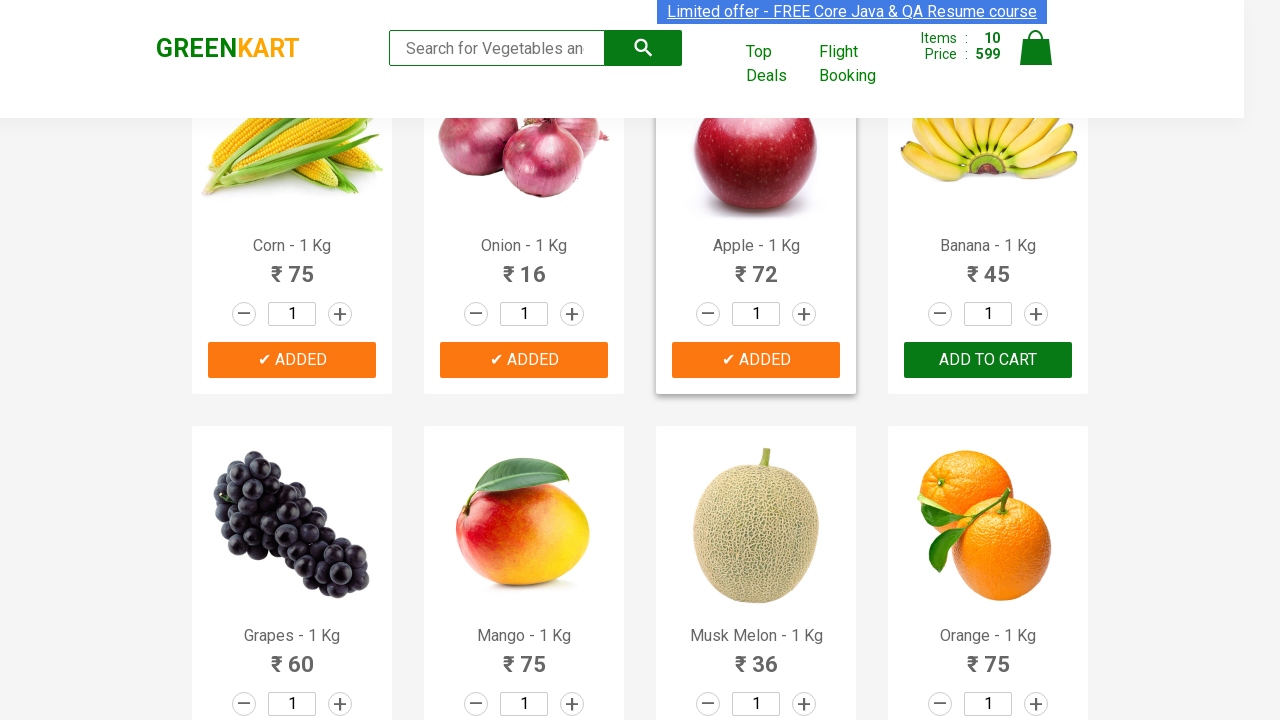

Added 'Brocolli' to cart at (988, 360) on xpath=//button[text()='ADD TO CART'] >> nth=10
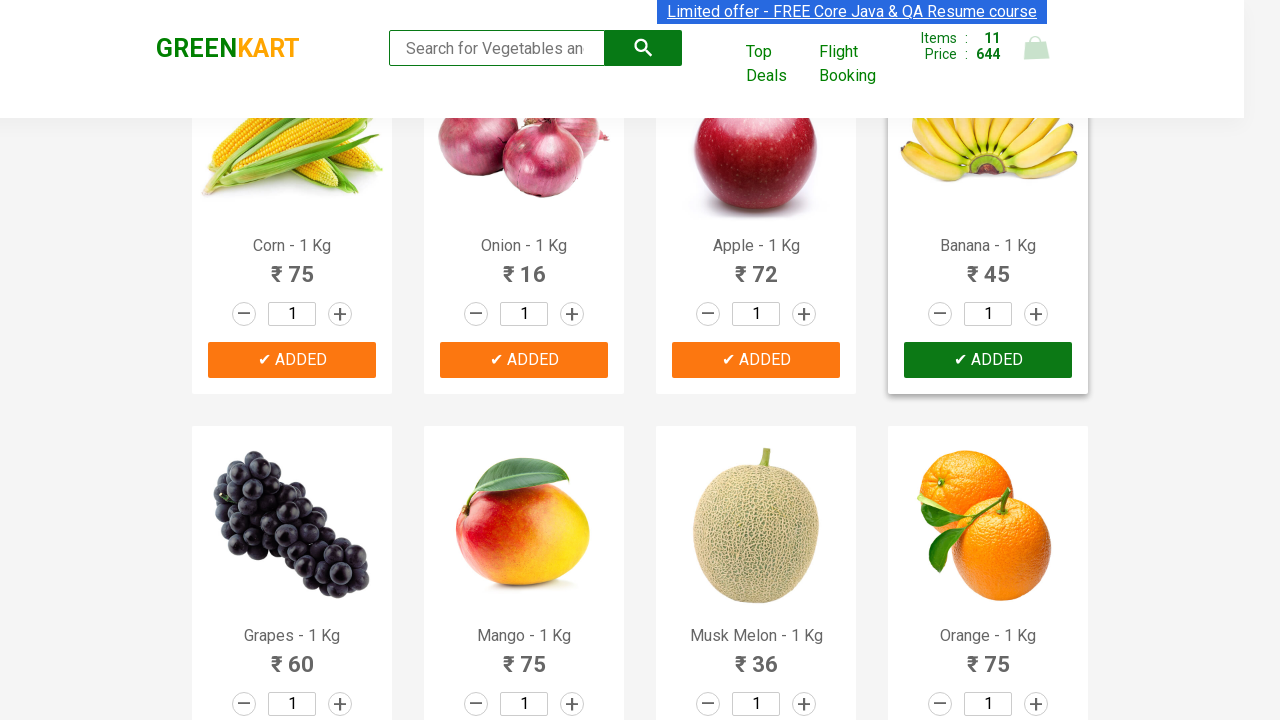

Retrieved text for product 11: 'Brocolli - 1 Kg'
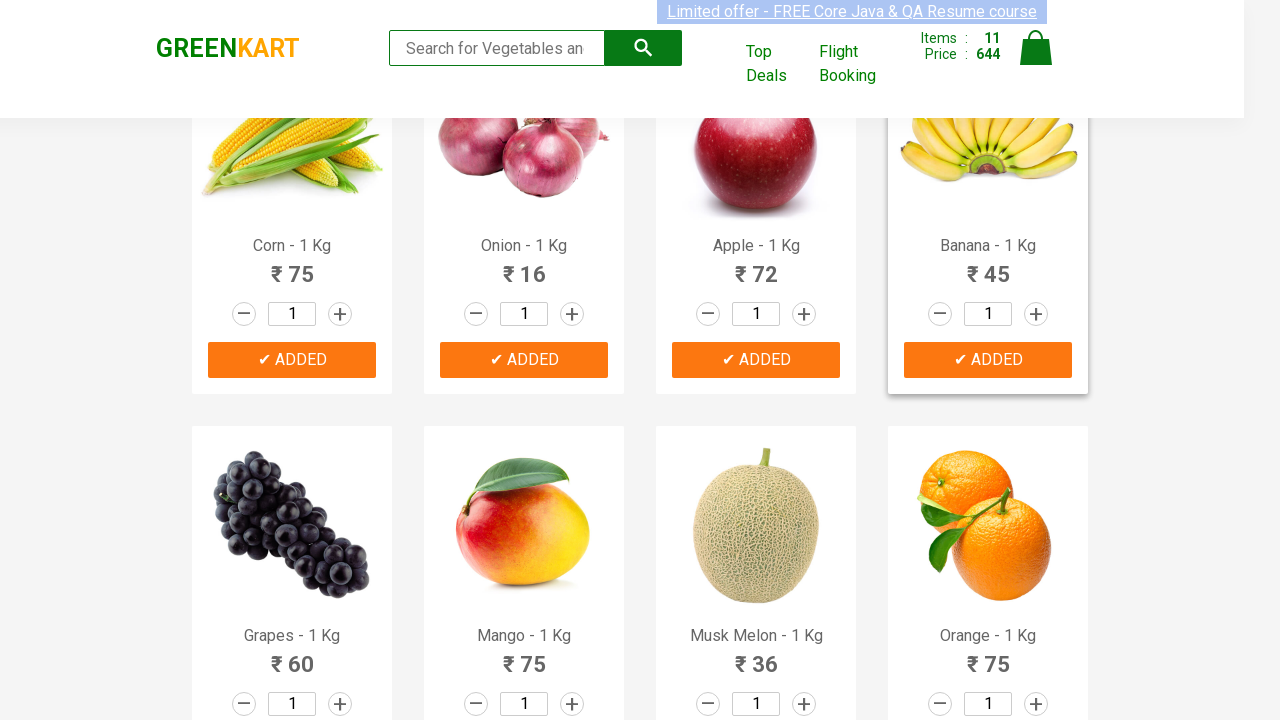

Added 'Brocolli' to cart at (292, 360) on xpath=//button[text()='ADD TO CART'] >> nth=11
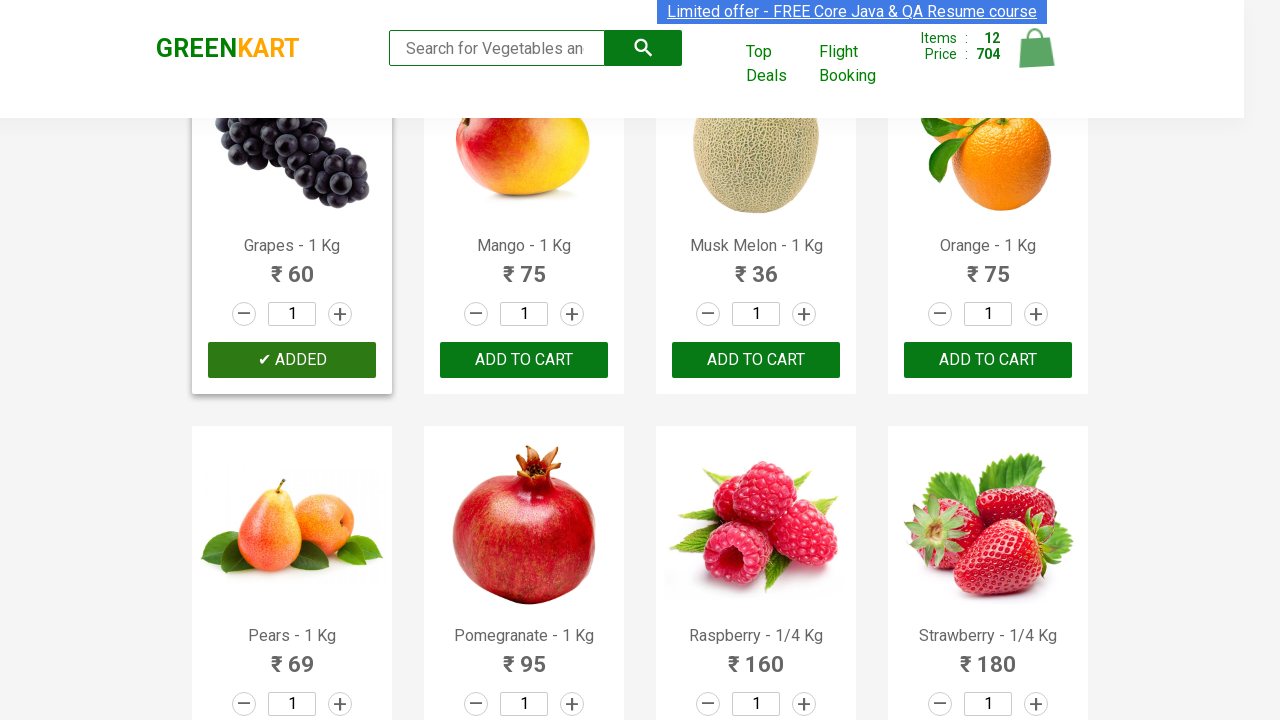

Retrieved text for product 12: 'Brocolli - 1 Kg'
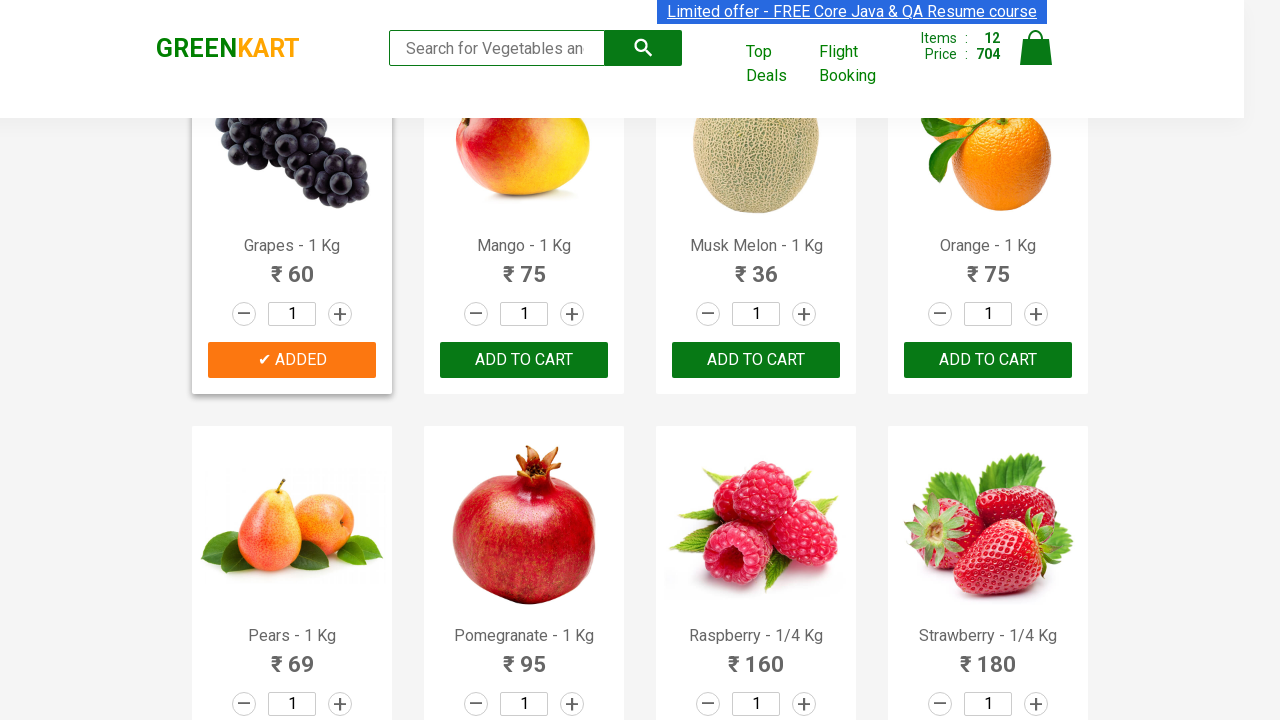

Added 'Brocolli' to cart at (524, 360) on xpath=//button[text()='ADD TO CART'] >> nth=12
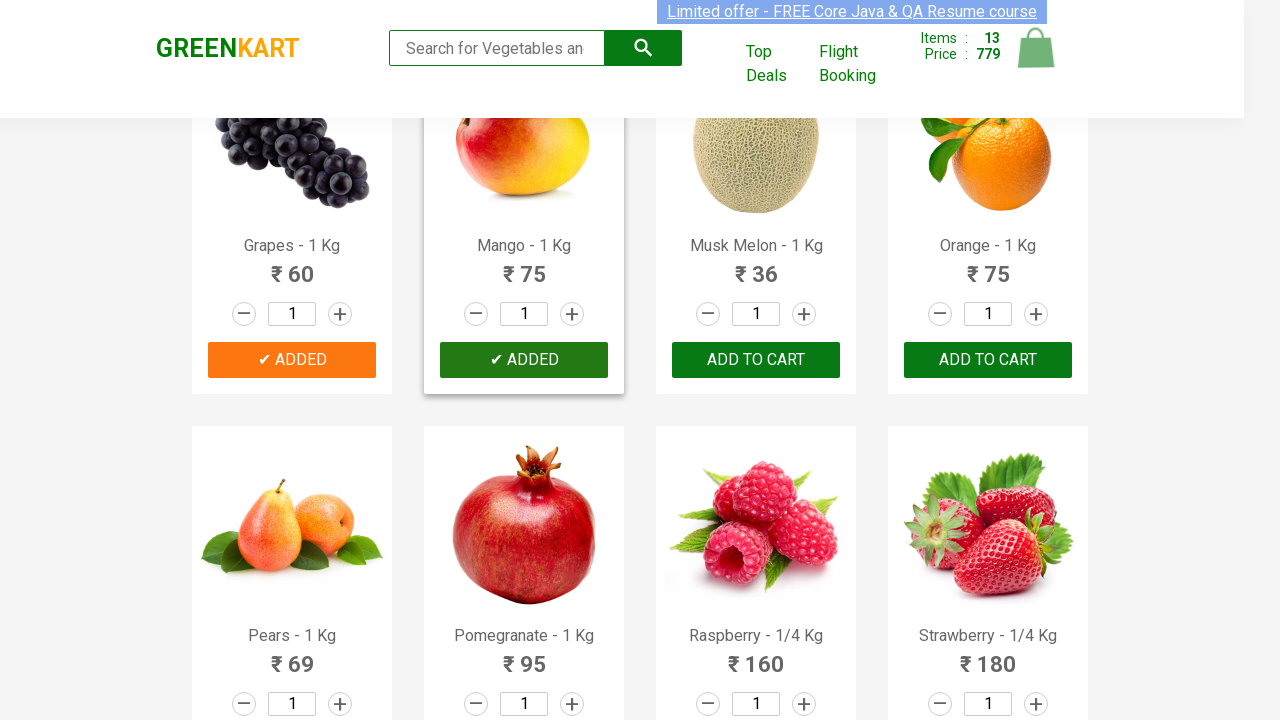

Retrieved text for product 13: 'Brocolli - 1 Kg'
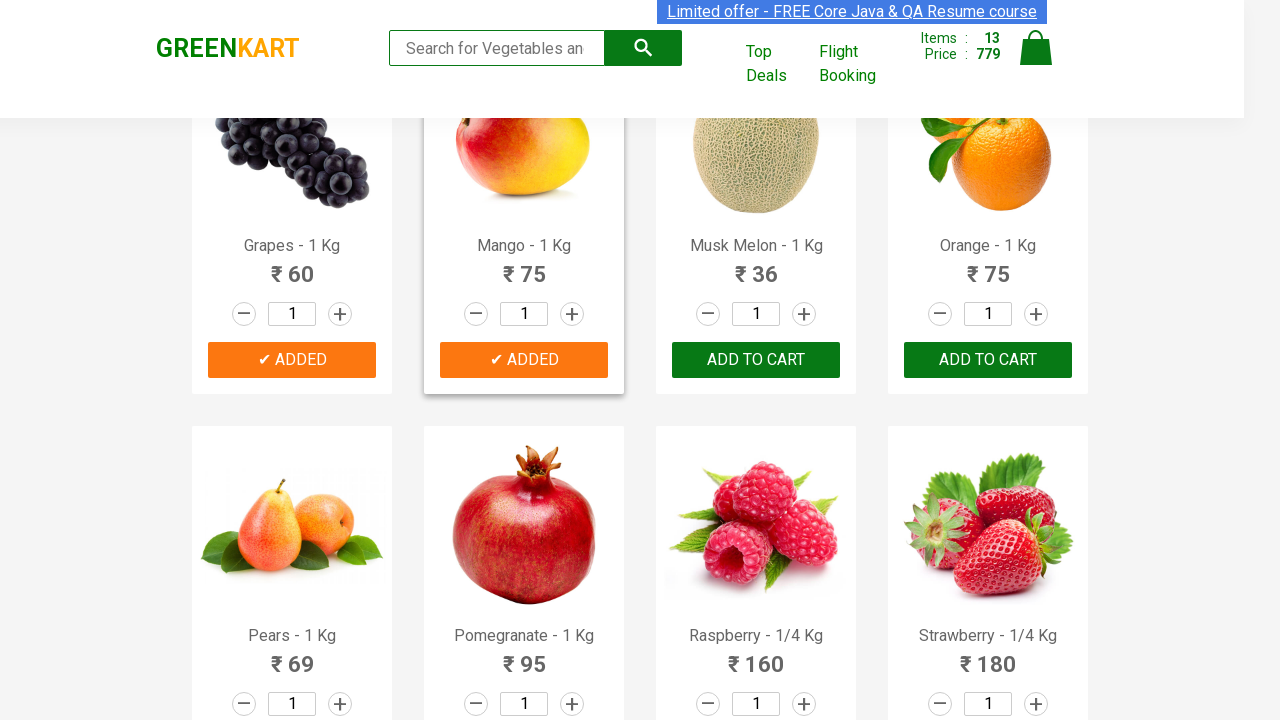

Added 'Brocolli' to cart at (756, 360) on xpath=//button[text()='ADD TO CART'] >> nth=13
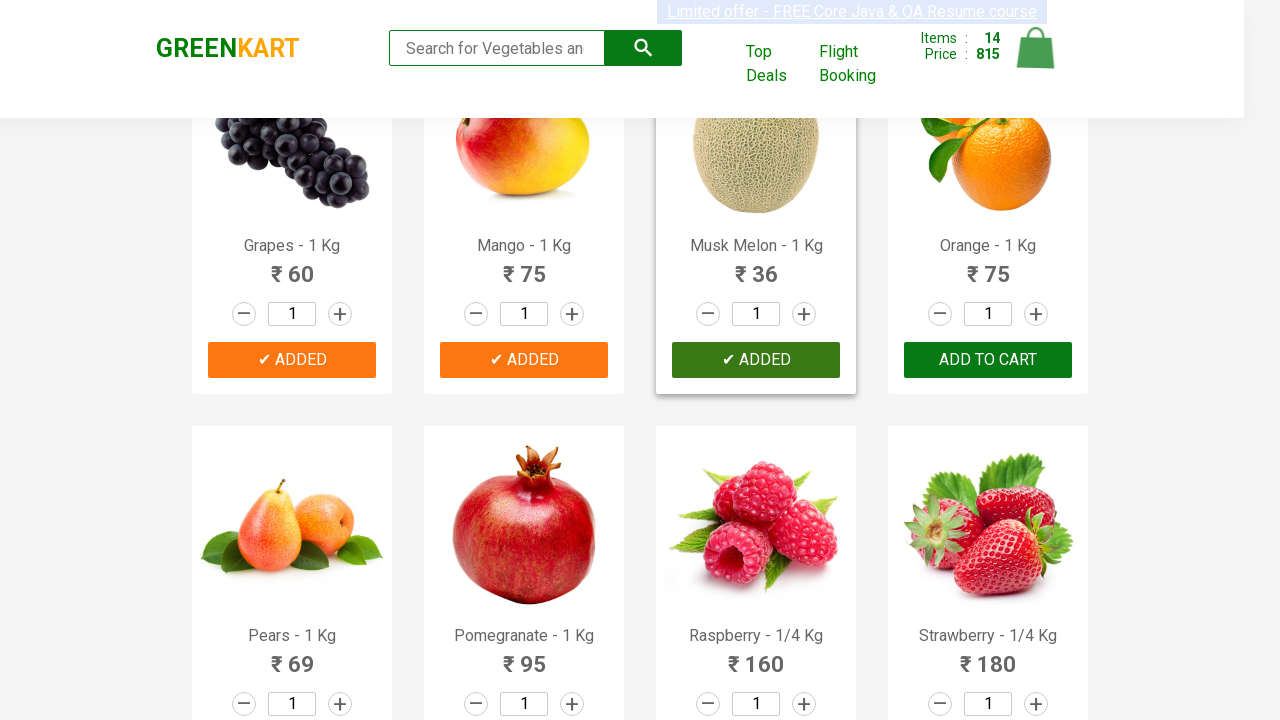

Retrieved text for product 14: 'Brocolli - 1 Kg'
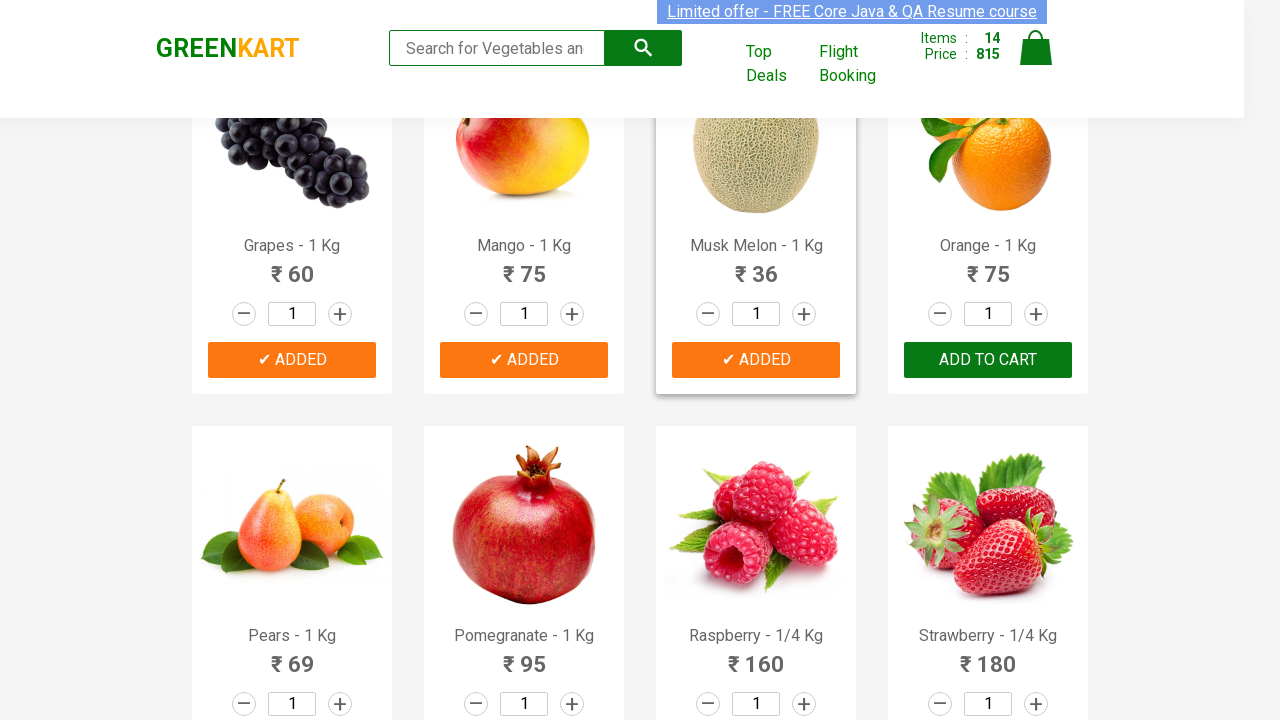

Added 'Brocolli' to cart at (988, 360) on xpath=//button[text()='ADD TO CART'] >> nth=14
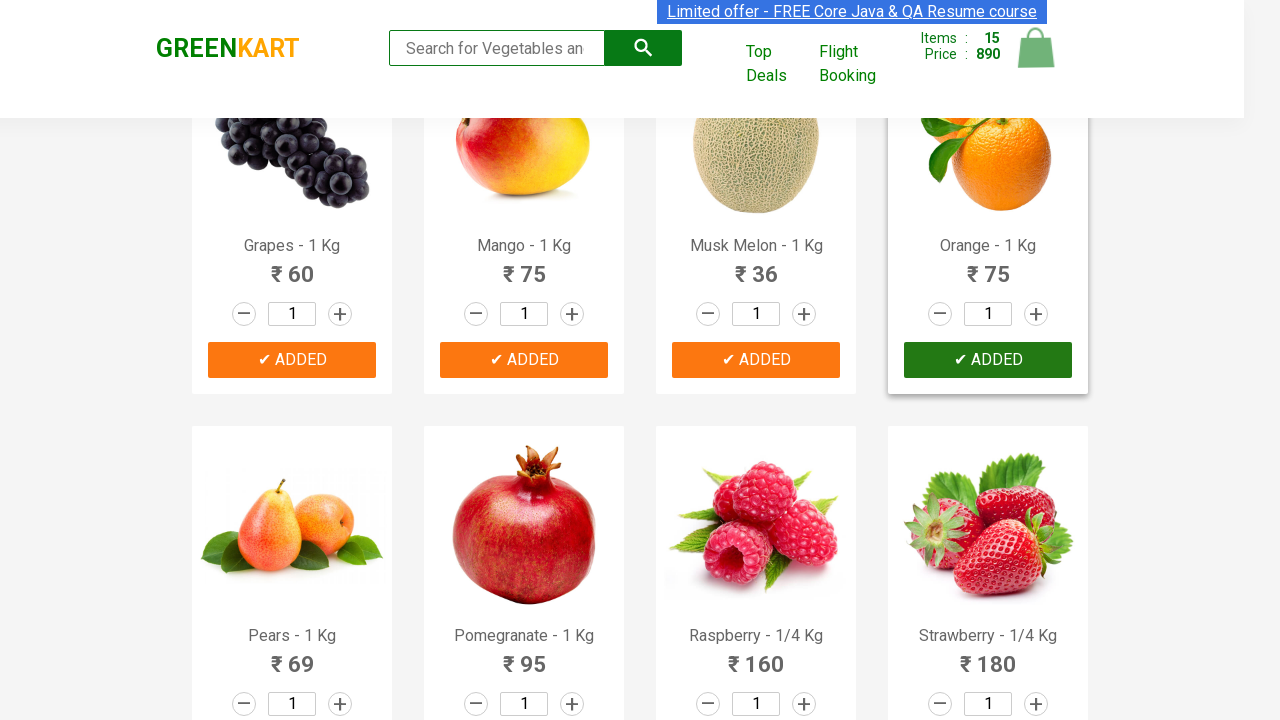

Retrieved text for product 15: 'Brocolli - 1 Kg'
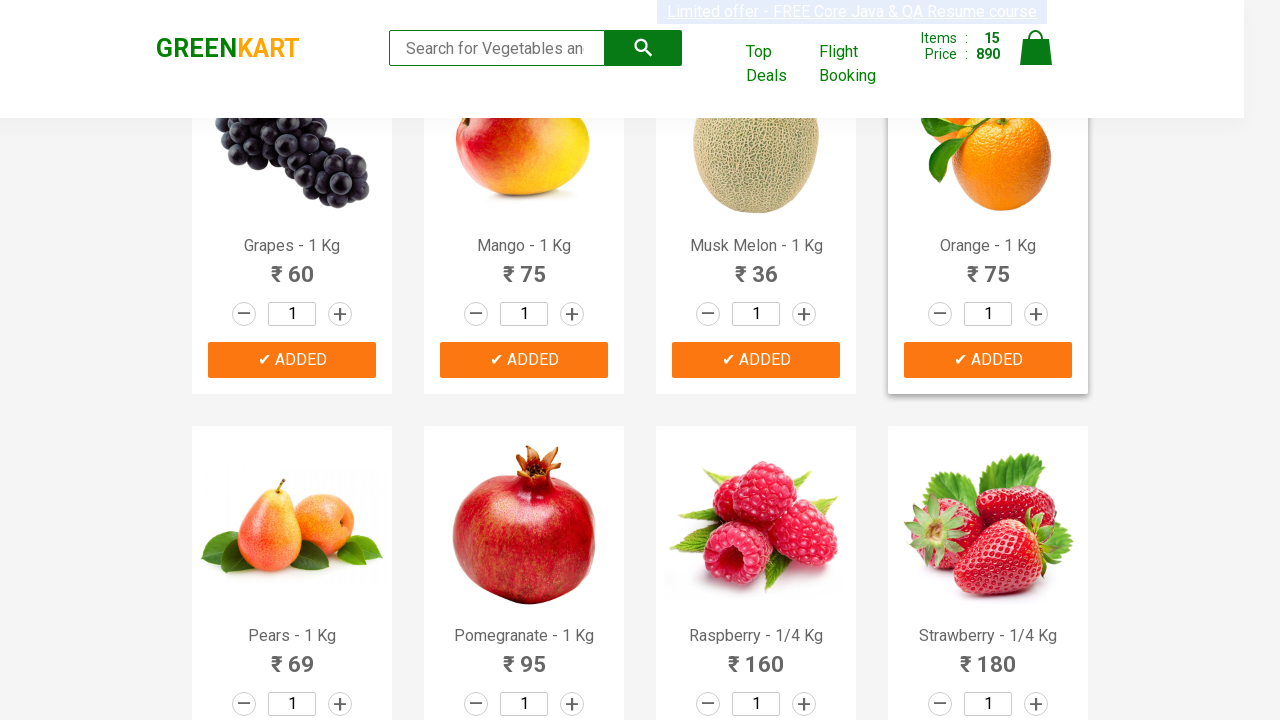

Added 'Brocolli' to cart at (292, 360) on xpath=//button[text()='ADD TO CART'] >> nth=15
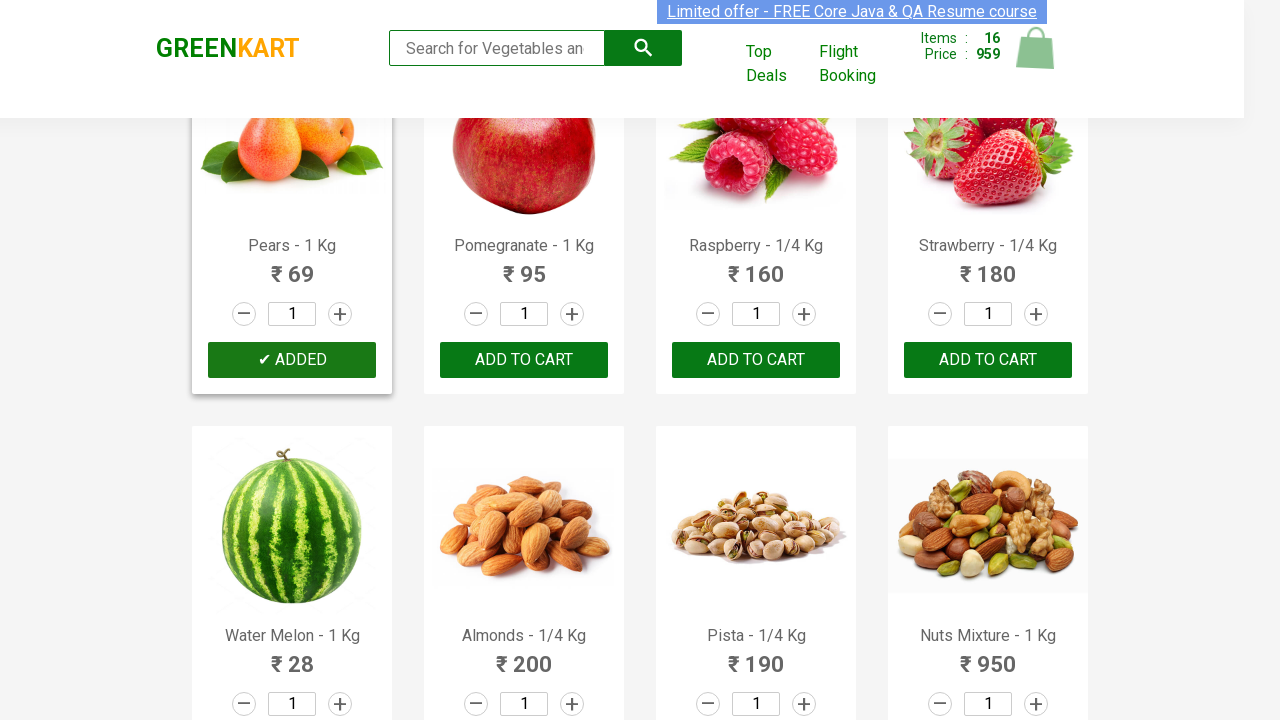

Retrieved text for product 16: 'Brocolli - 1 Kg'
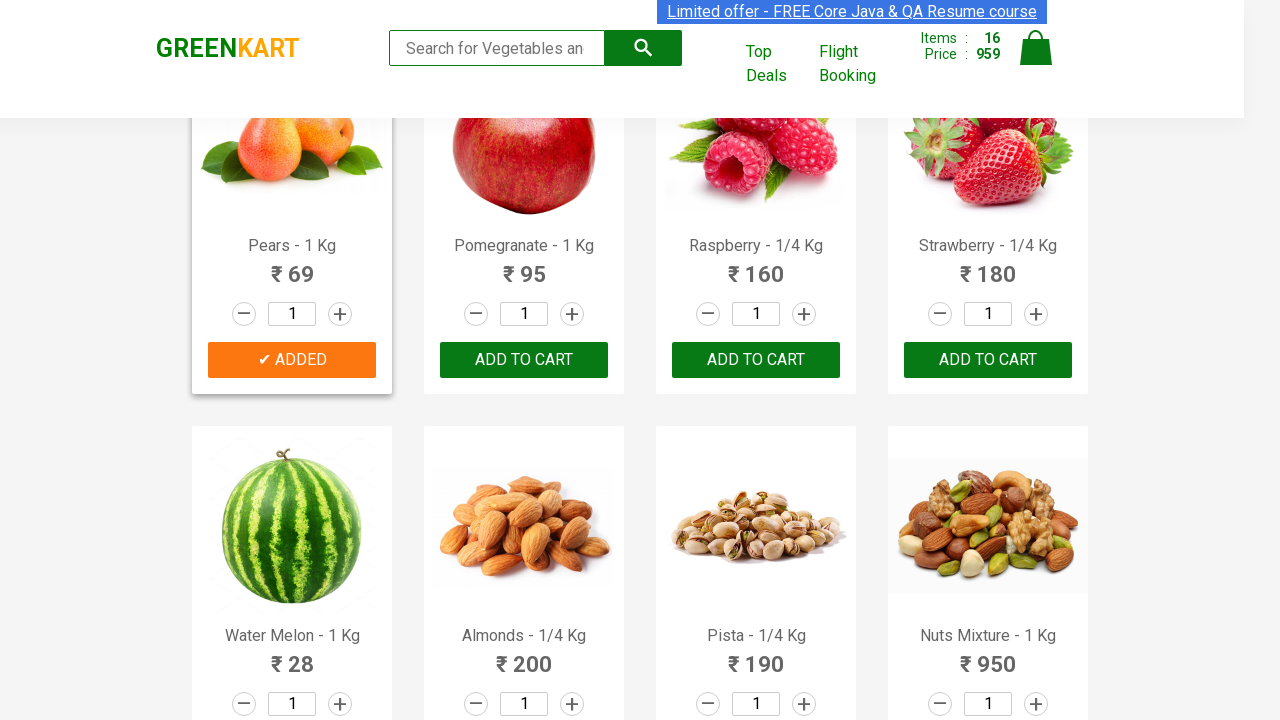

Added 'Brocolli' to cart at (524, 360) on xpath=//button[text()='ADD TO CART'] >> nth=16
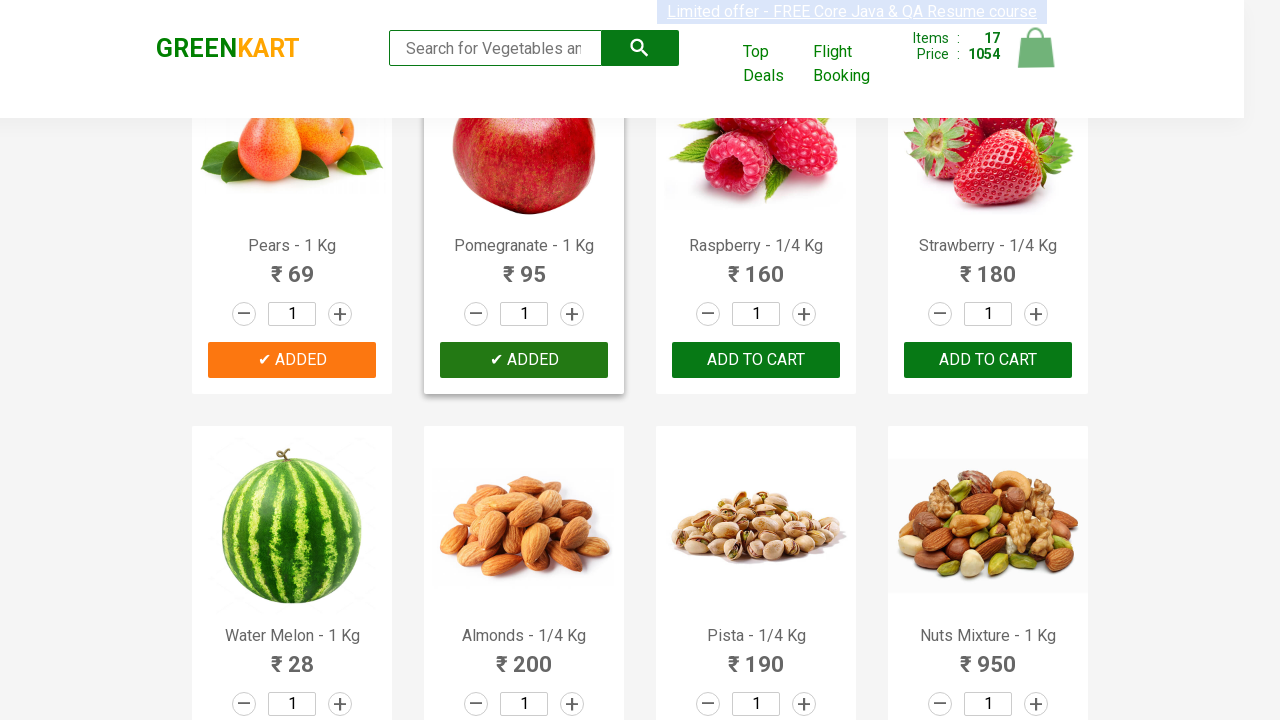

Retrieved text for product 17: 'Brocolli - 1 Kg'
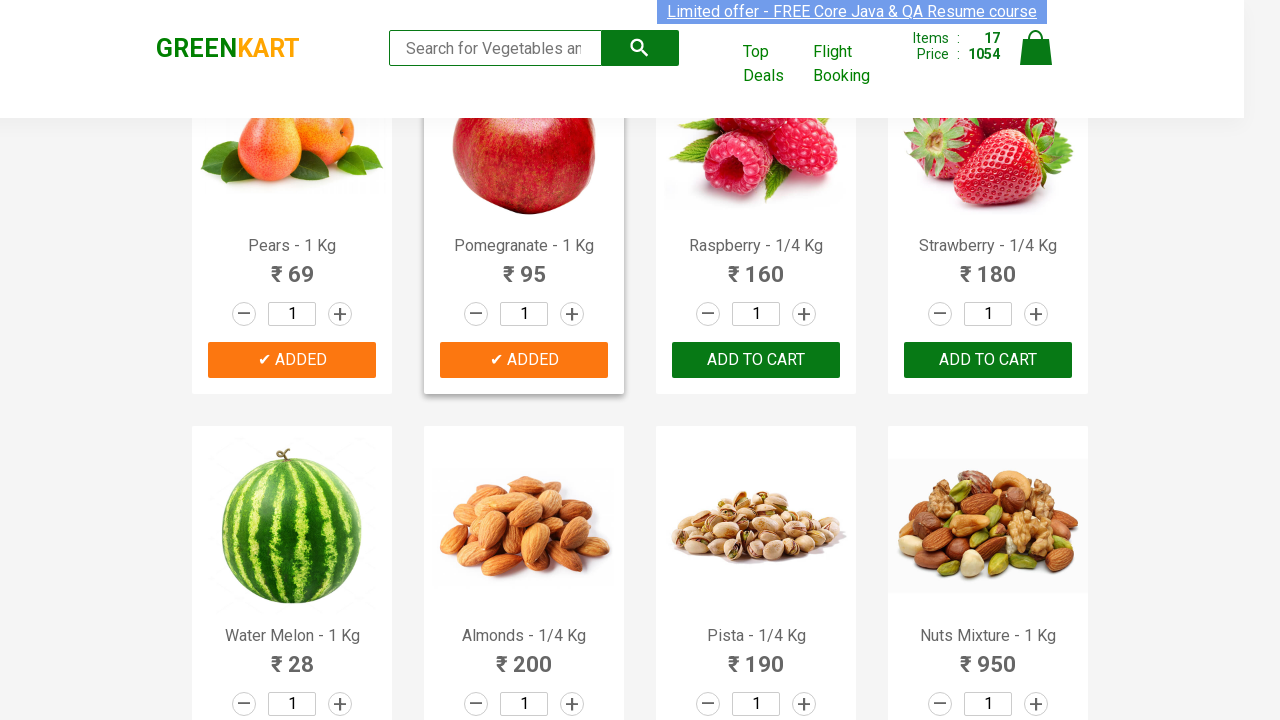

Added 'Brocolli' to cart at (756, 360) on xpath=//button[text()='ADD TO CART'] >> nth=17
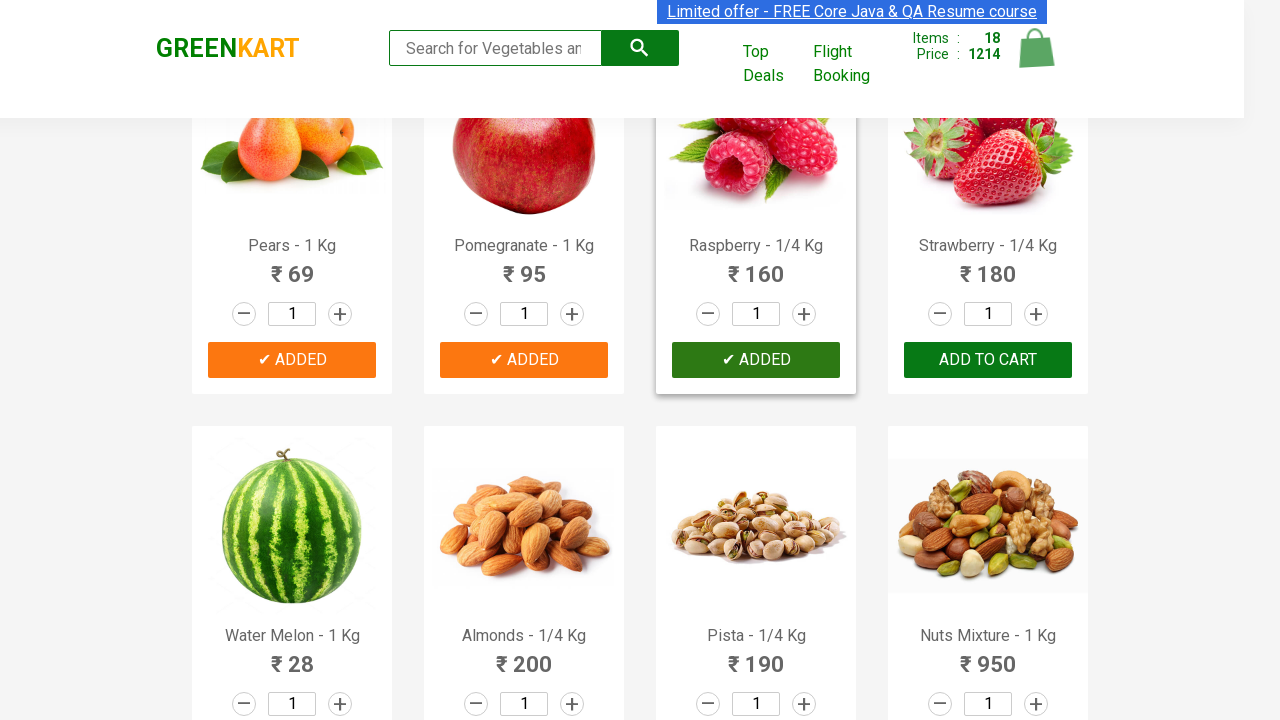

Retrieved text for product 18: 'Brocolli - 1 Kg'
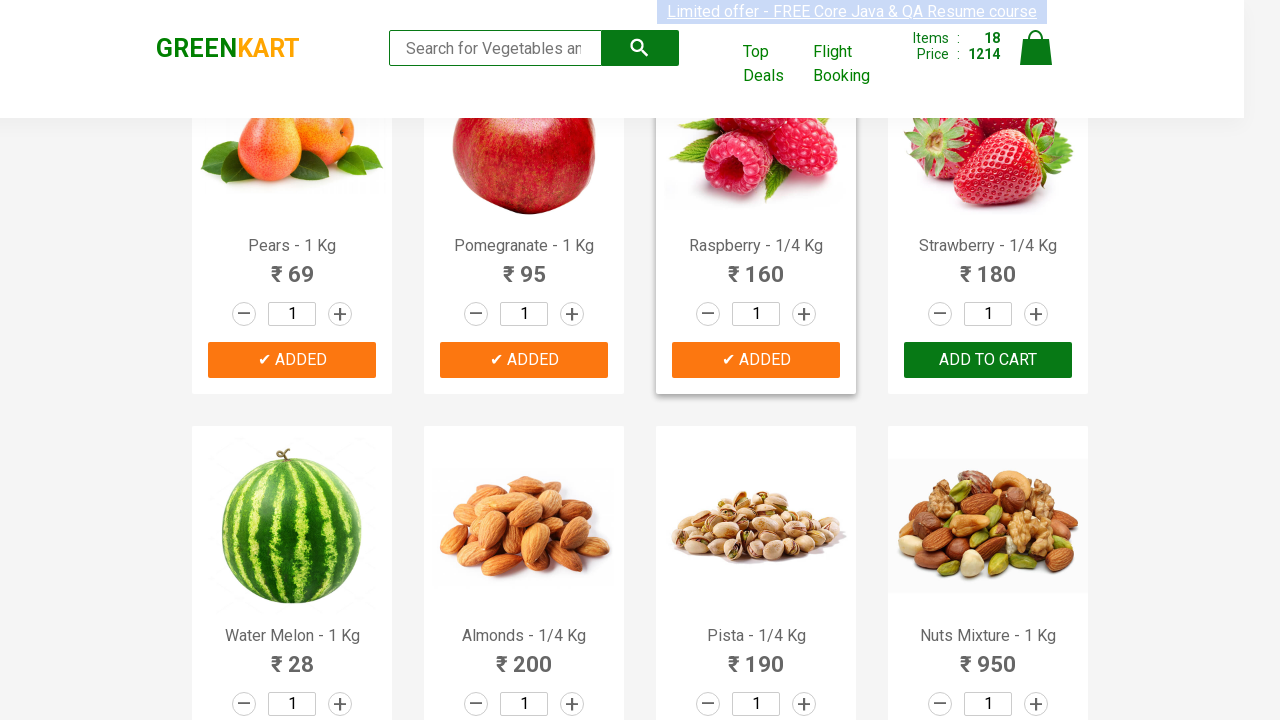

Added 'Brocolli' to cart at (988, 360) on xpath=//button[text()='ADD TO CART'] >> nth=18
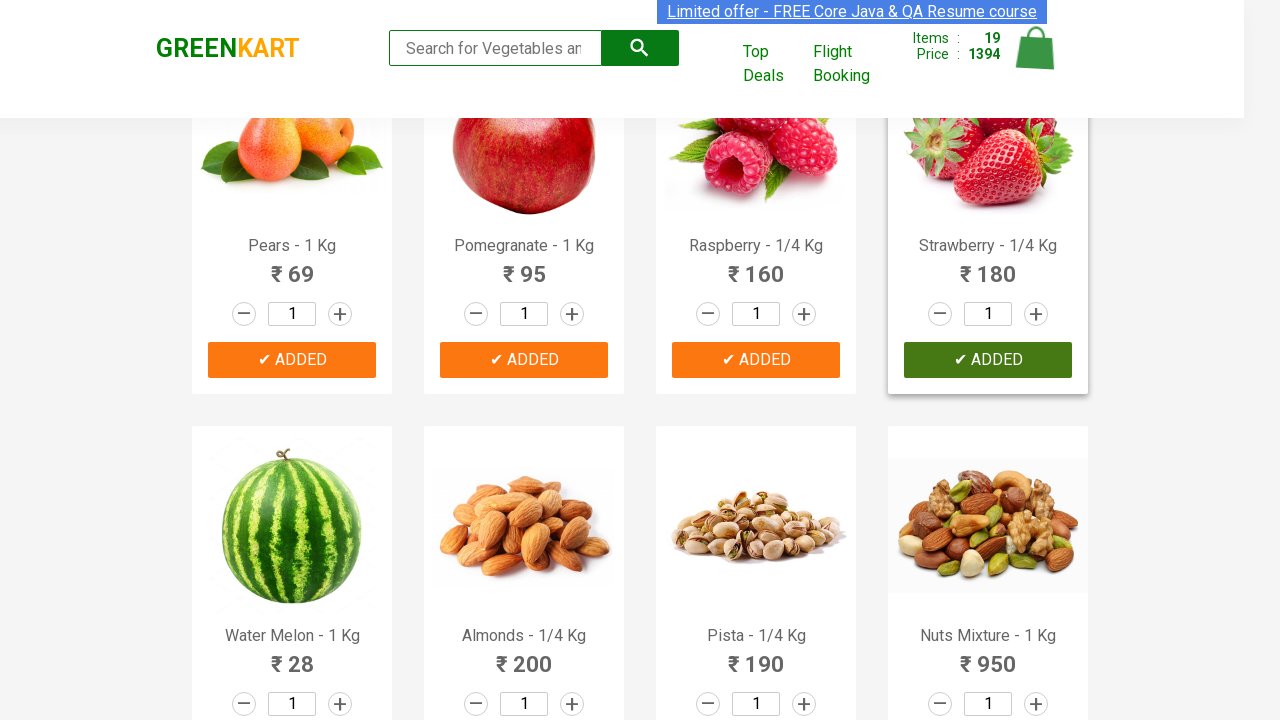

Retrieved text for product 19: 'Brocolli - 1 Kg'
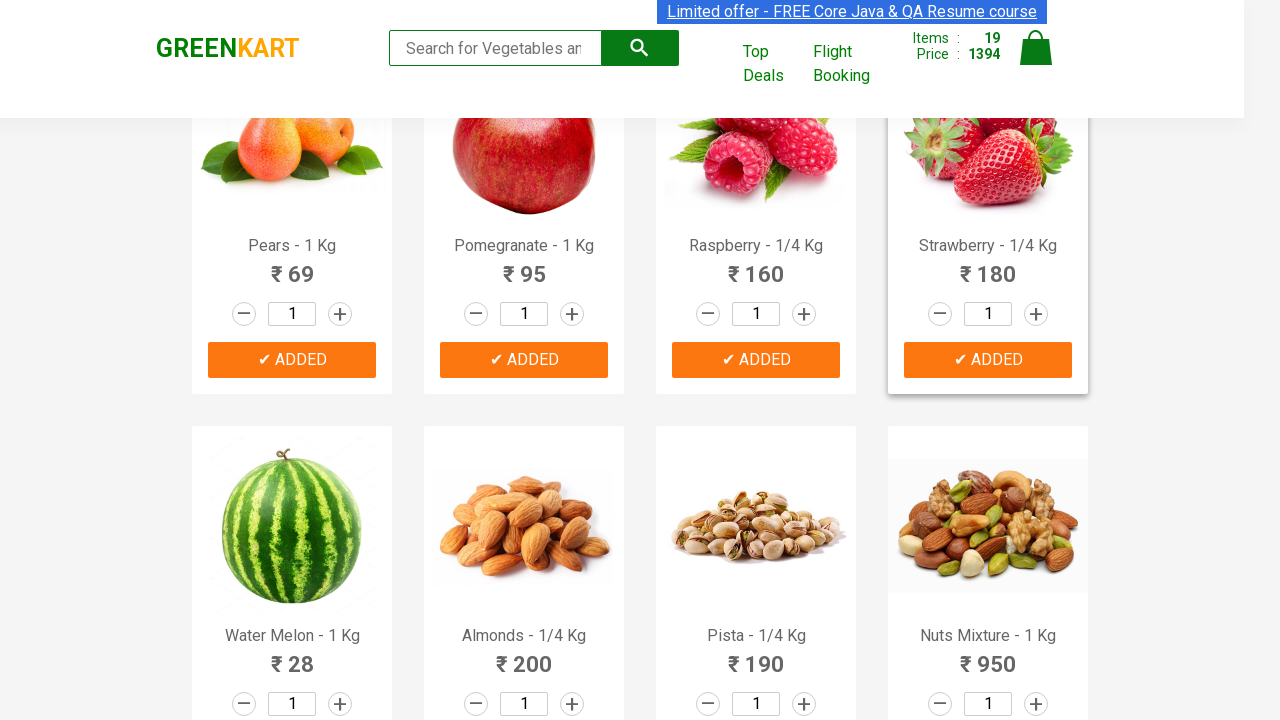

Added 'Brocolli' to cart at (292, 360) on xpath=//button[text()='ADD TO CART'] >> nth=19
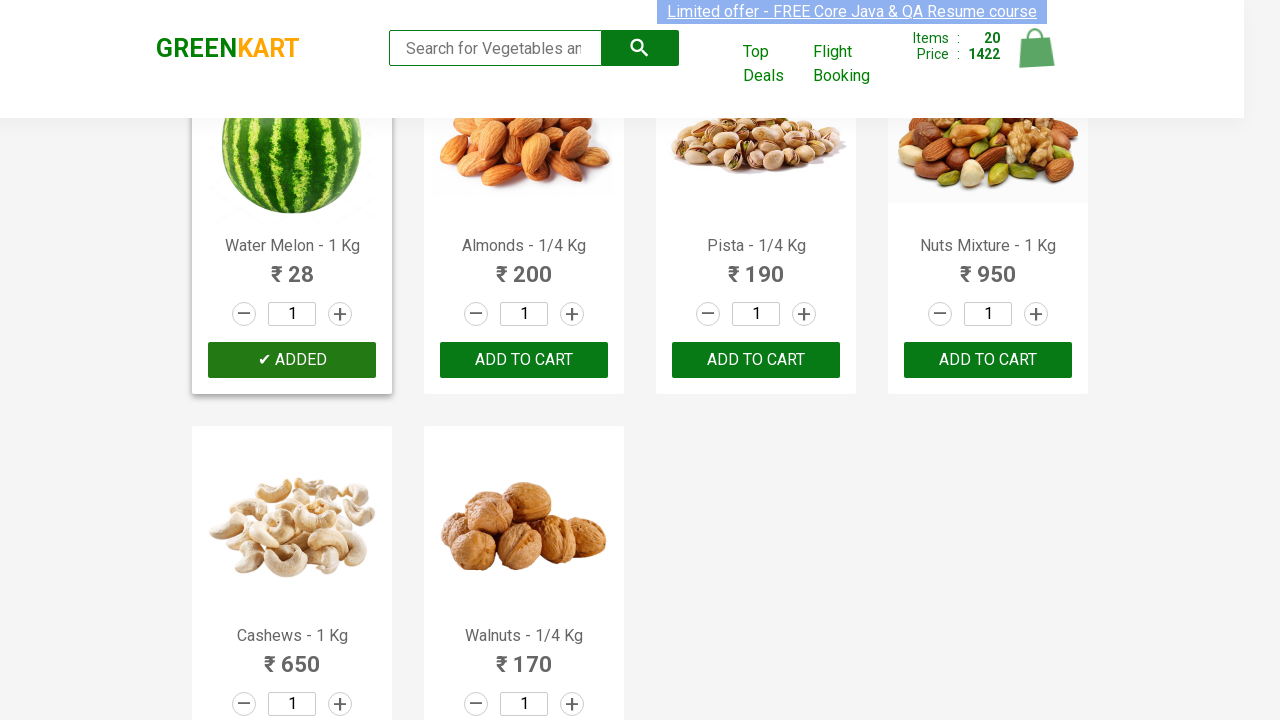

Retrieved text for product 20: 'Brocolli - 1 Kg'
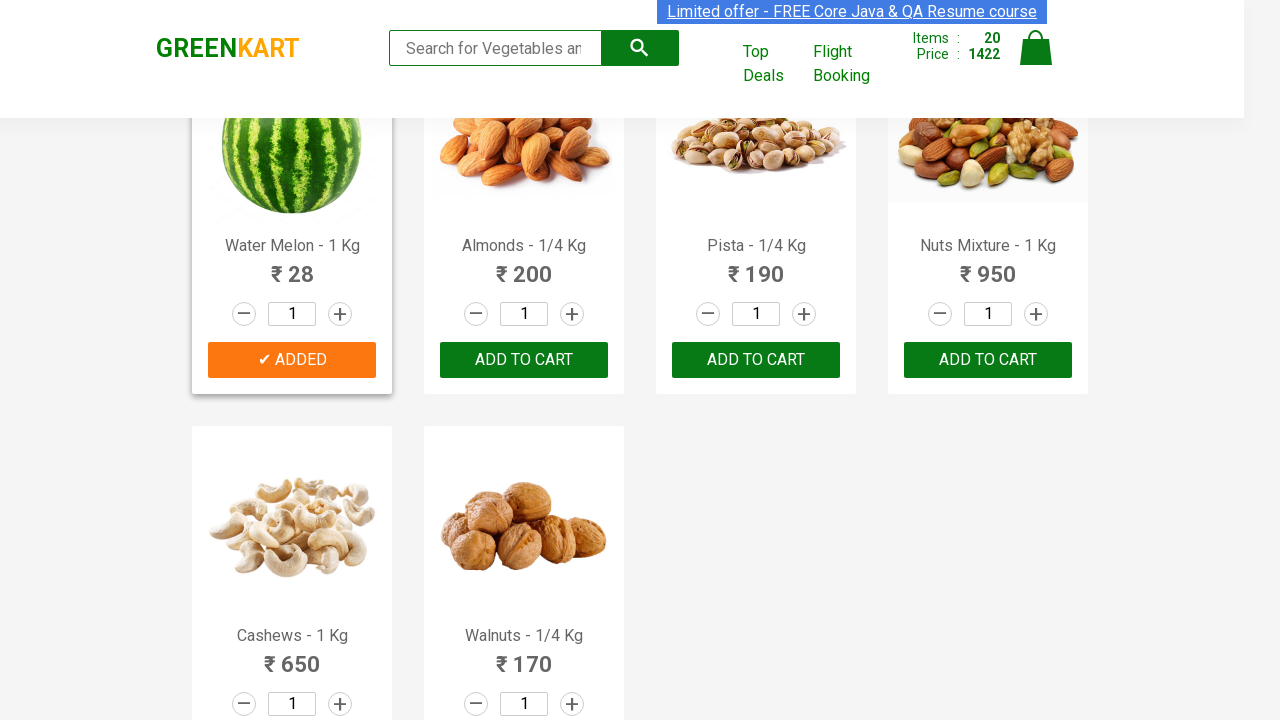

Added 'Brocolli' to cart at (524, 360) on xpath=//button[text()='ADD TO CART'] >> nth=20
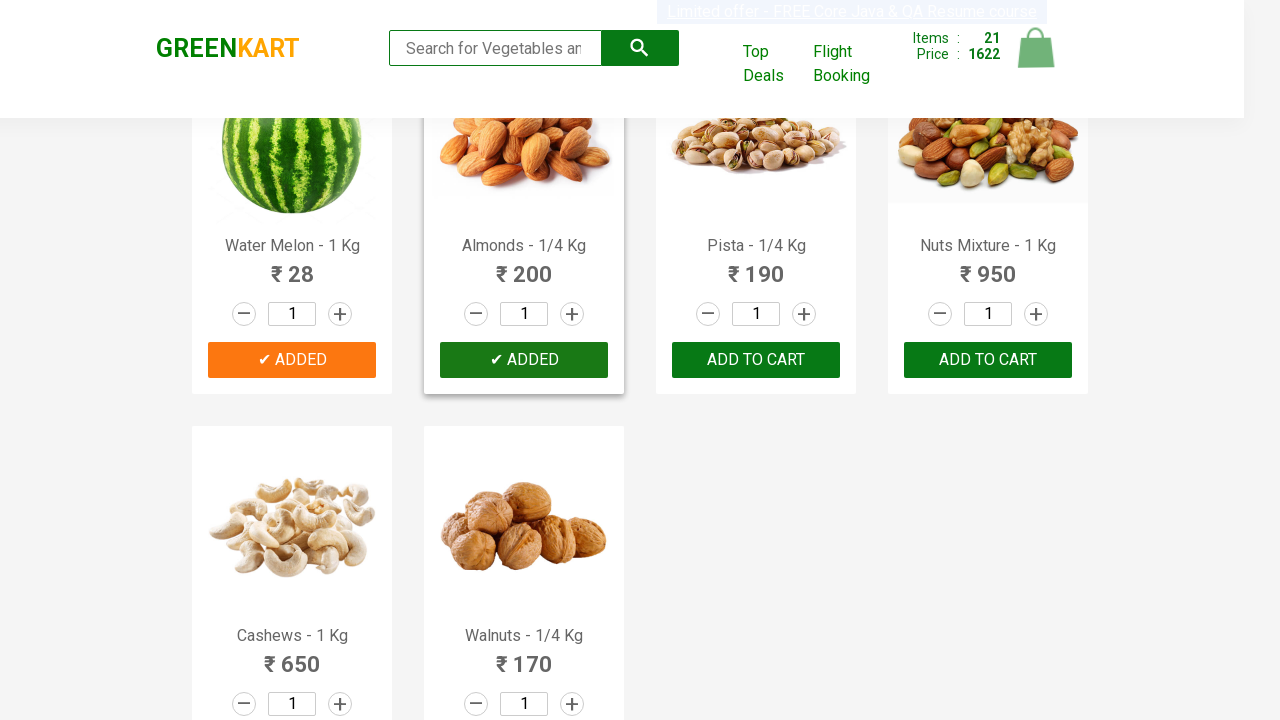

Retrieved text for product 21: 'Brocolli - 1 Kg'
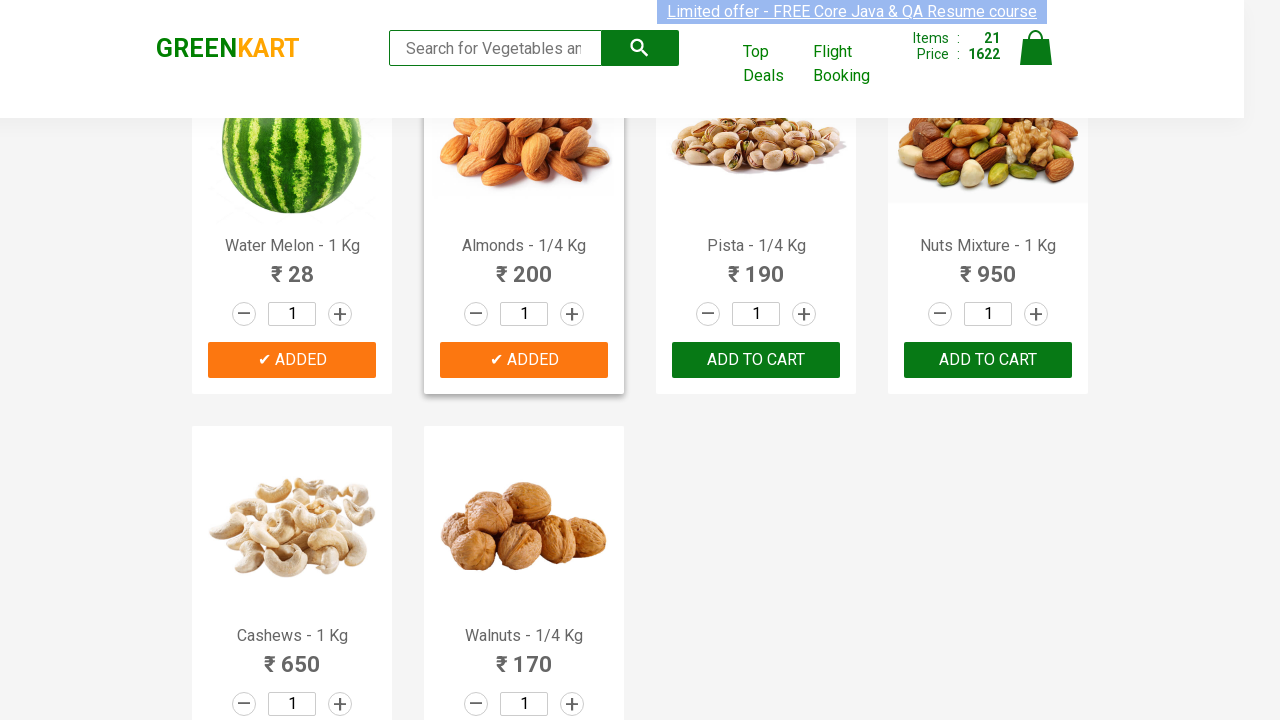

Added 'Brocolli' to cart at (756, 360) on xpath=//button[text()='ADD TO CART'] >> nth=21
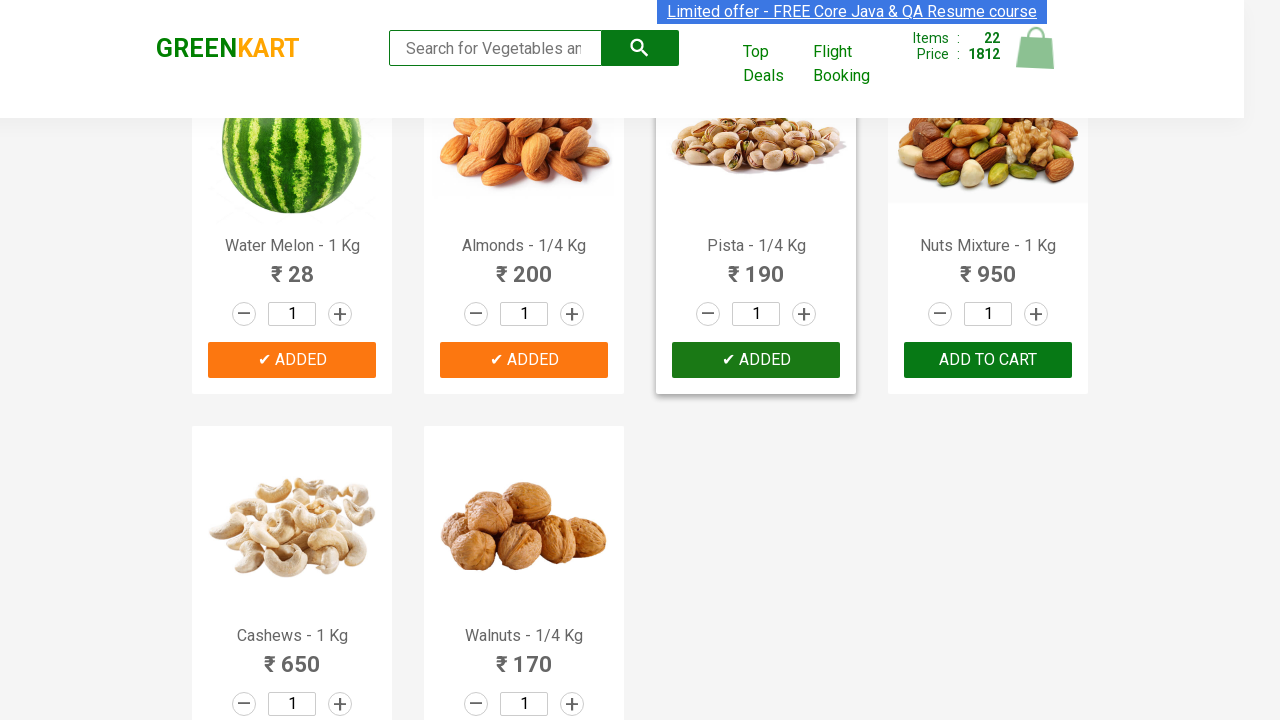

Retrieved text for product 22: 'Brocolli - 1 Kg'
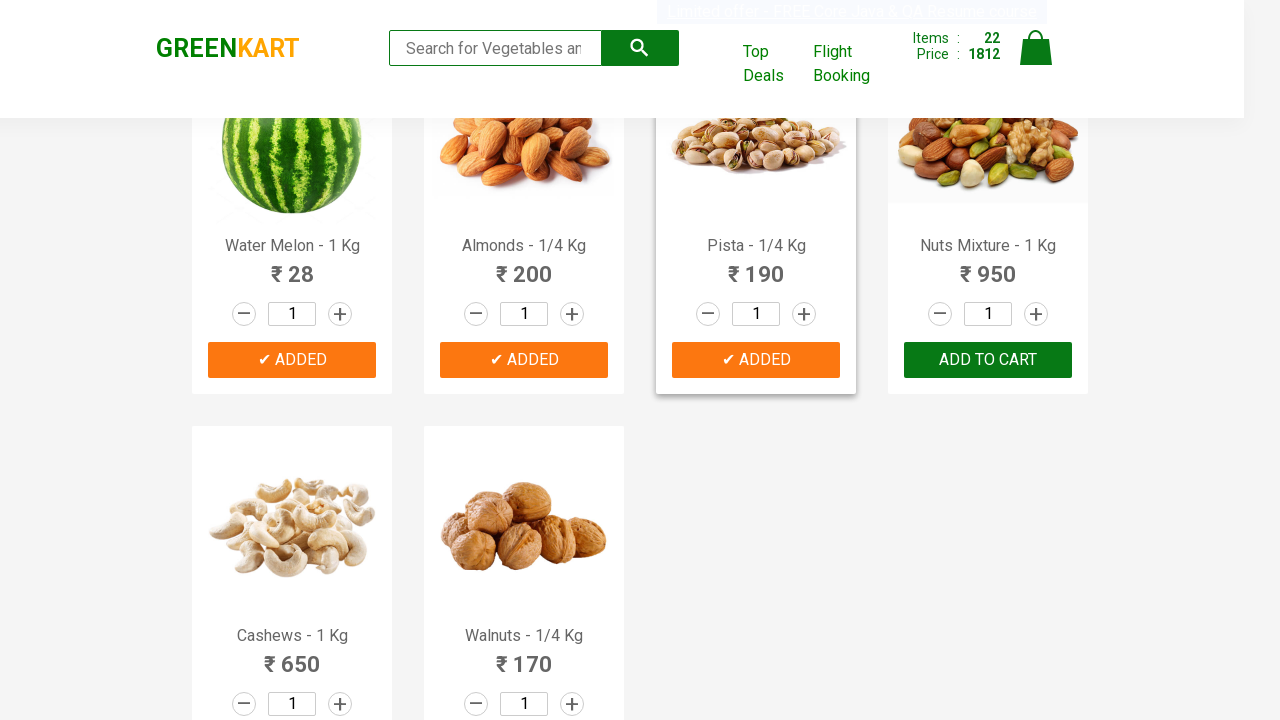

Added 'Brocolli' to cart at (988, 360) on xpath=//button[text()='ADD TO CART'] >> nth=22
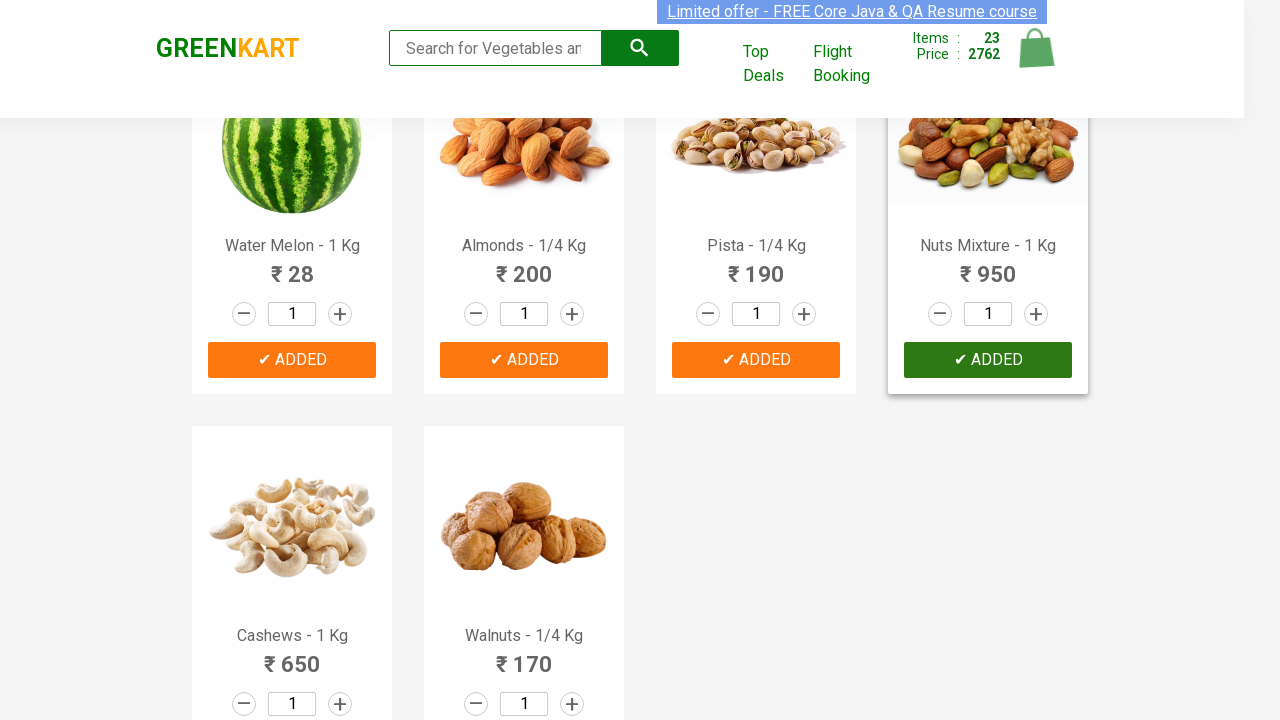

Retrieved text for product 23: 'Brocolli - 1 Kg'
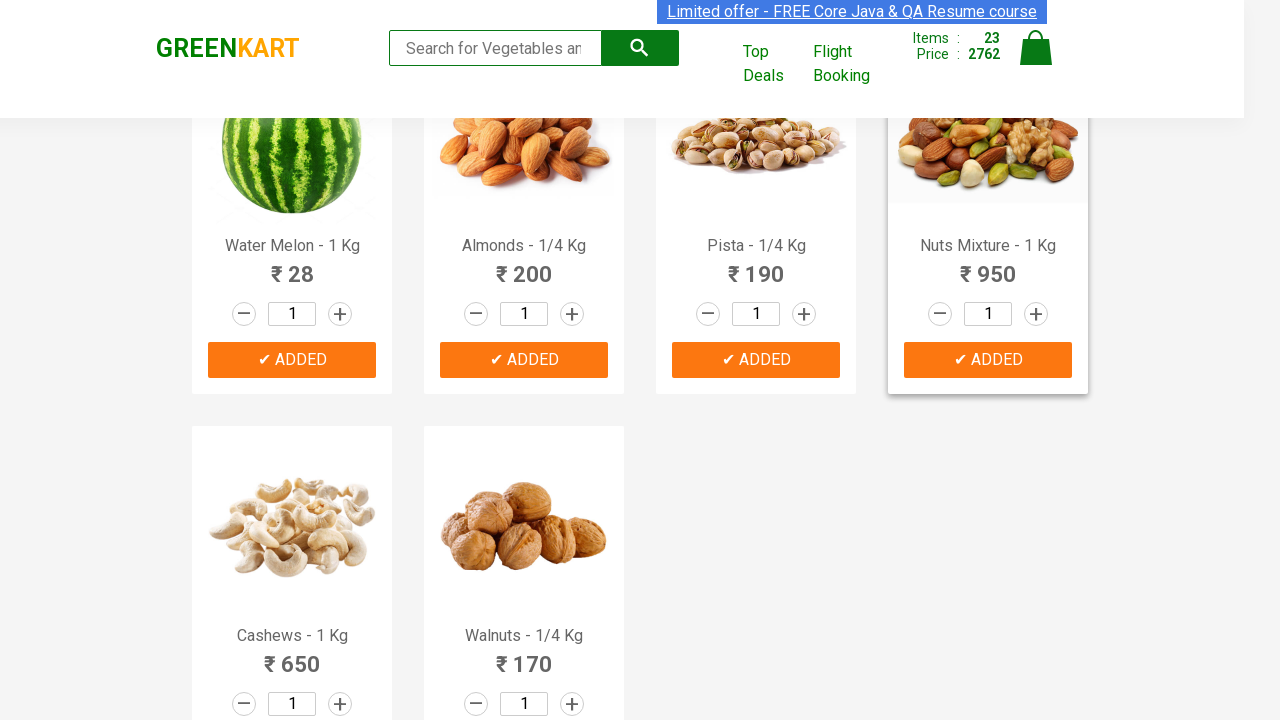

Added 'Brocolli' to cart at (292, 569) on xpath=//button[text()='ADD TO CART'] >> nth=23
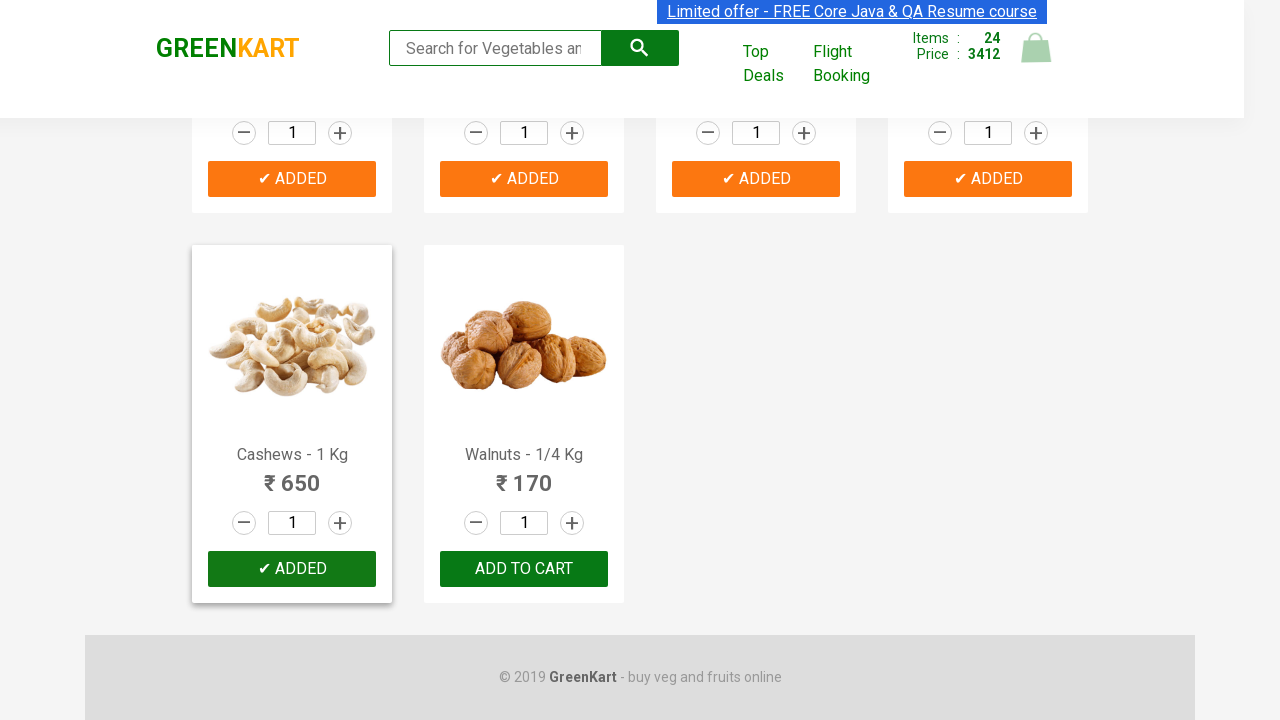

Retrieved text for product 24: 'Brocolli - 1 Kg'
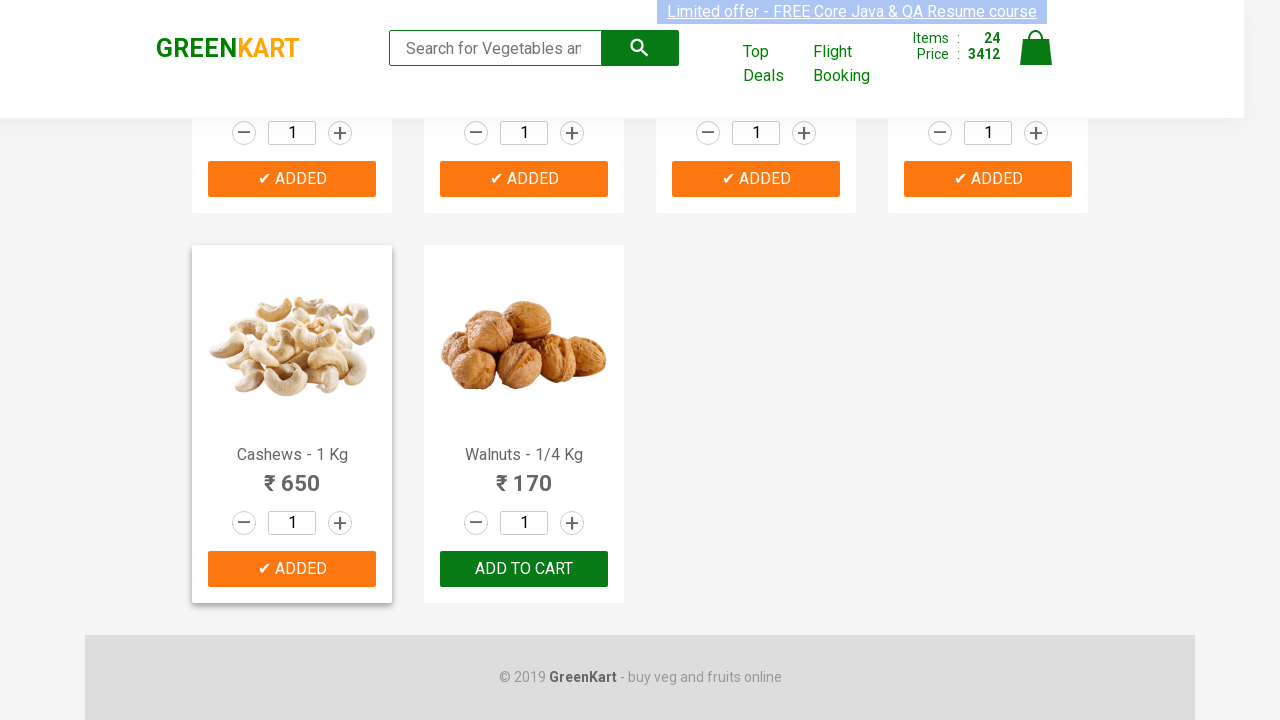

Added 'Brocolli' to cart at (524, 569) on xpath=//button[text()='ADD TO CART'] >> nth=24
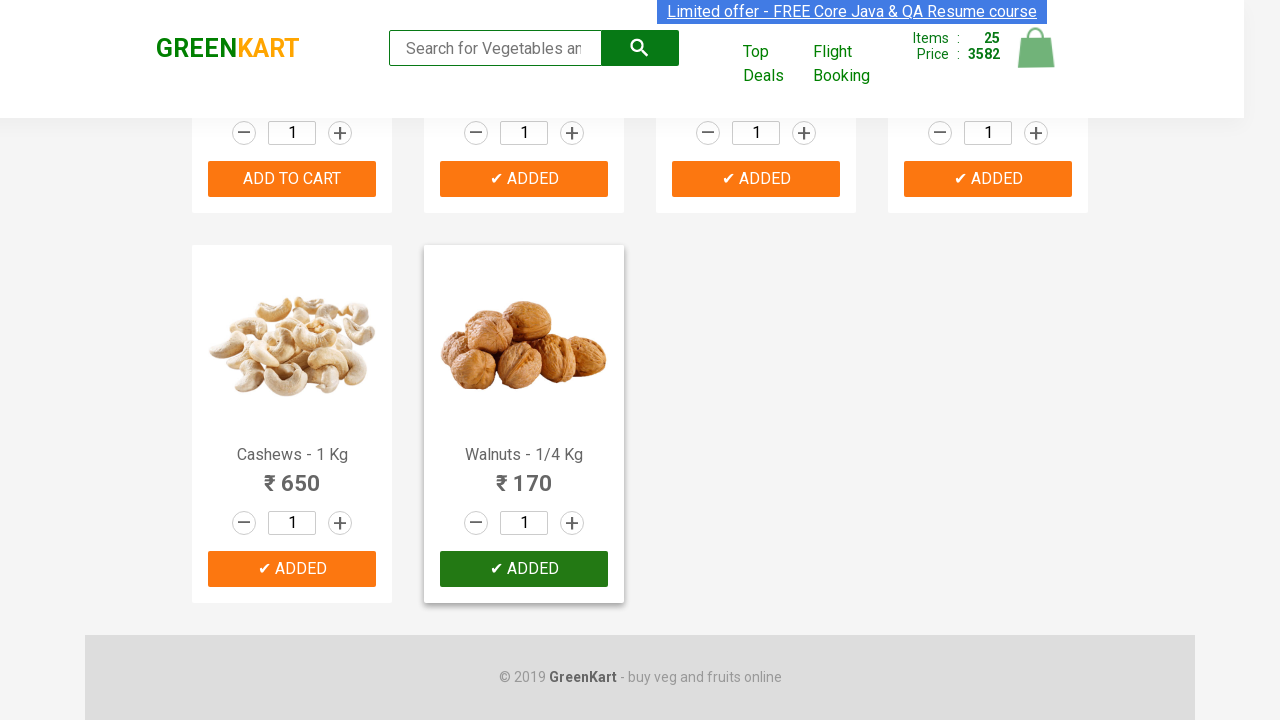

Retrieved text for product 25: 'Brocolli - 1 Kg'
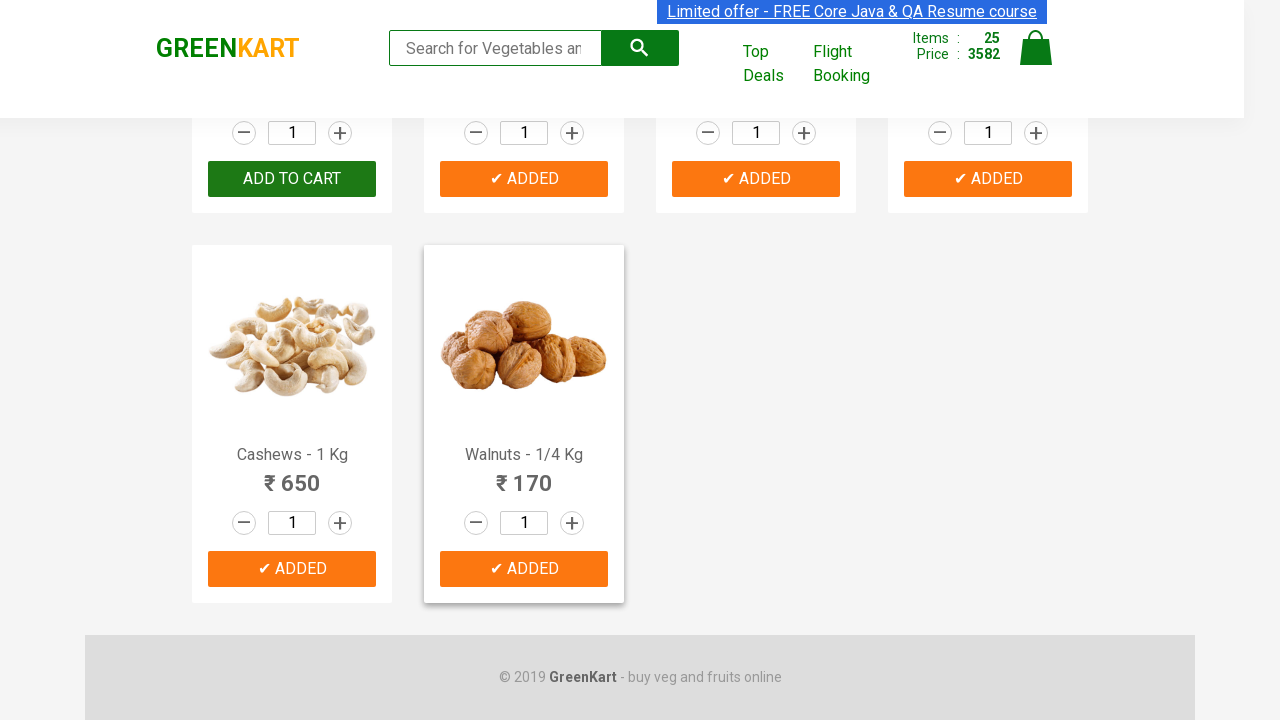

Added 'Brocolli' to cart at (524, 179) on xpath=//button[text()='ADD TO CART'] >> nth=25
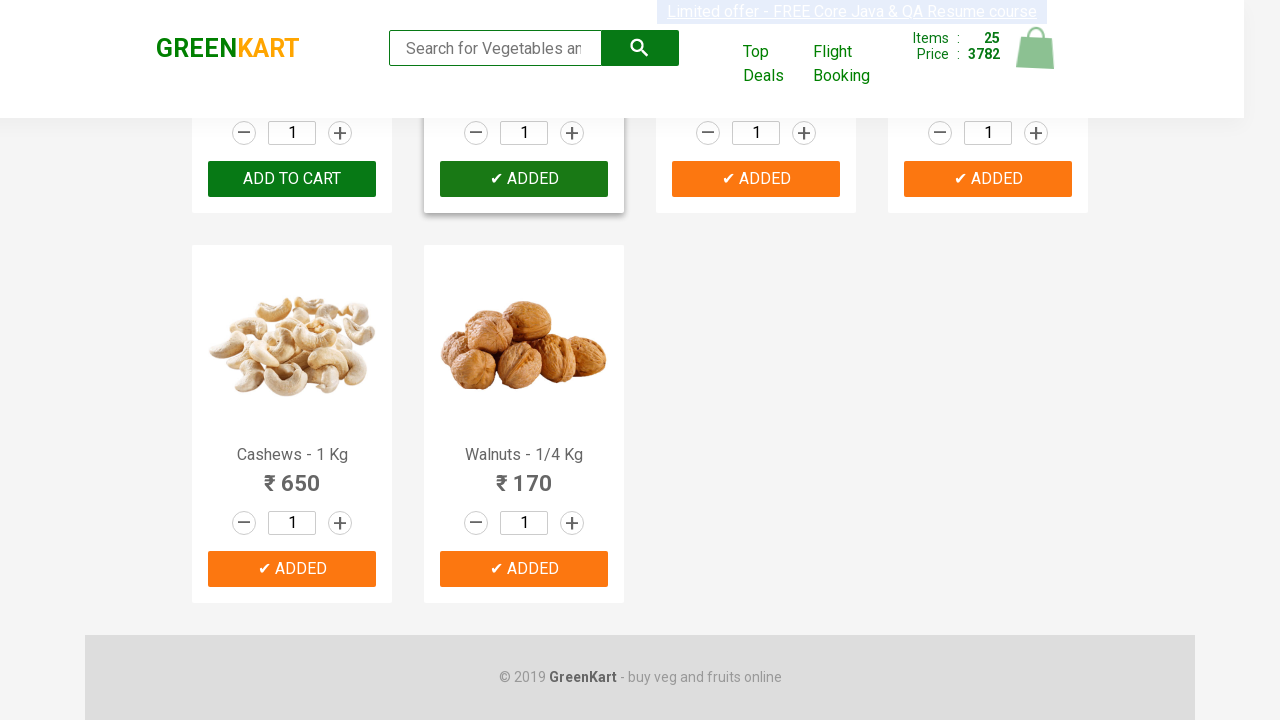

Retrieved text for product 26: 'Cauliflower - 1 Kg'
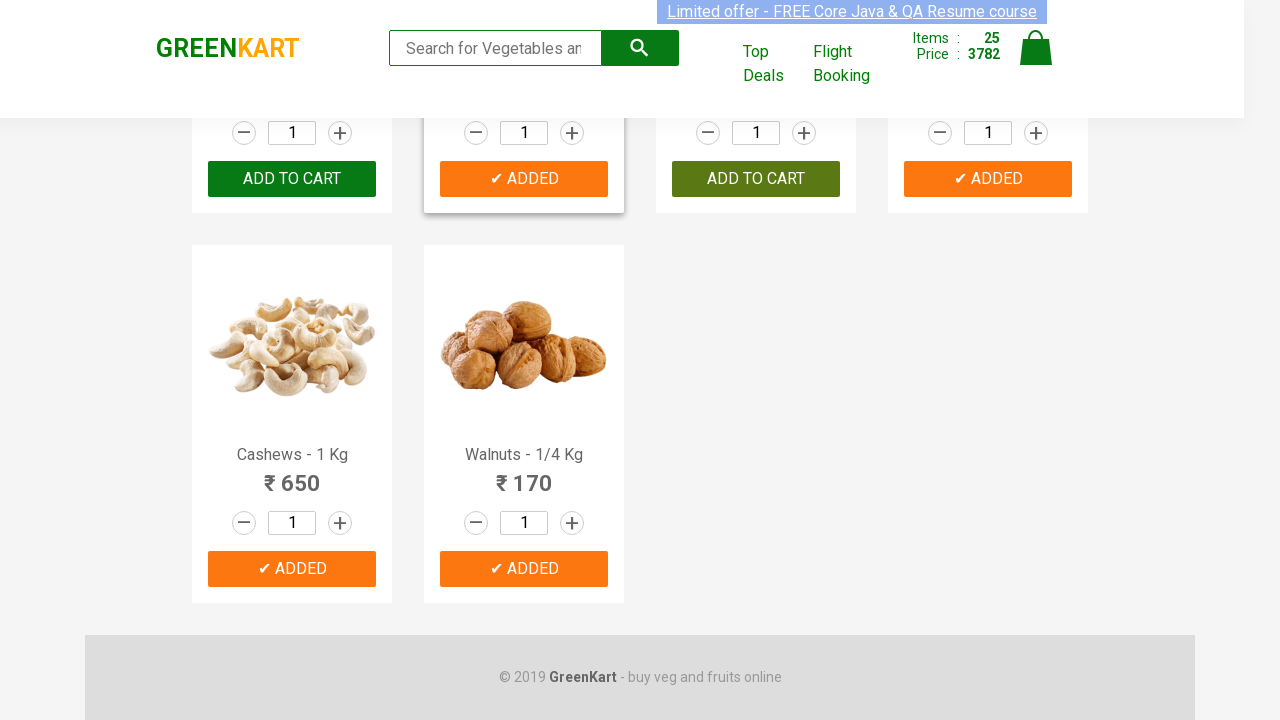

Retrieved text for product 27: 'Cucumber - 1 Kg'
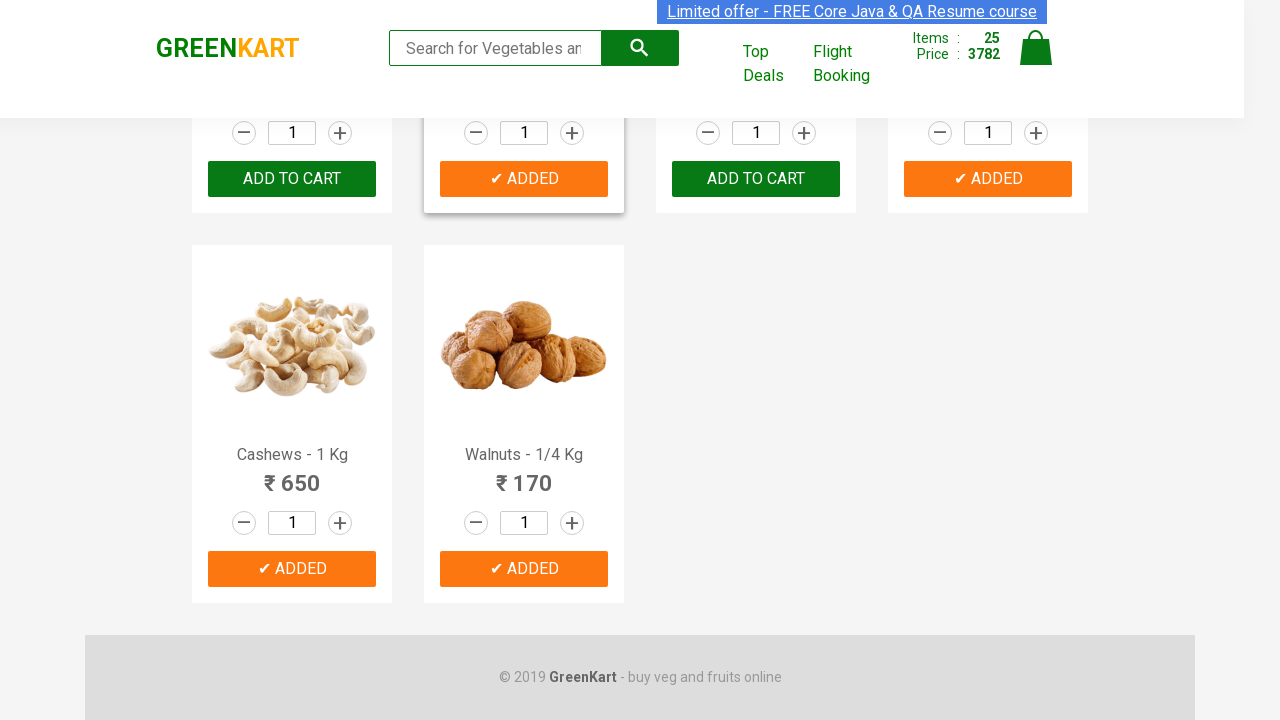

Added 'Cucumber' to cart at (292, 569) on xpath=//button[text()='ADD TO CART'] >> nth=27
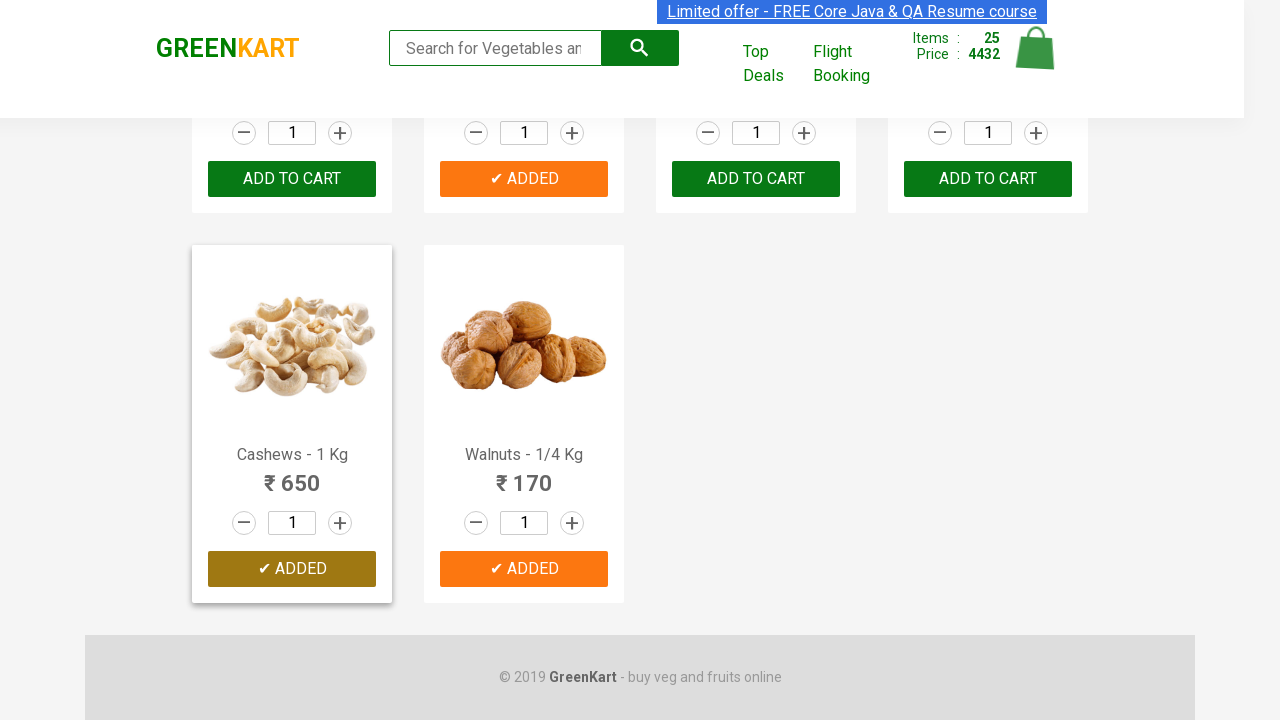

Retrieved text for product 28: 'Beetroot - 1 Kg'
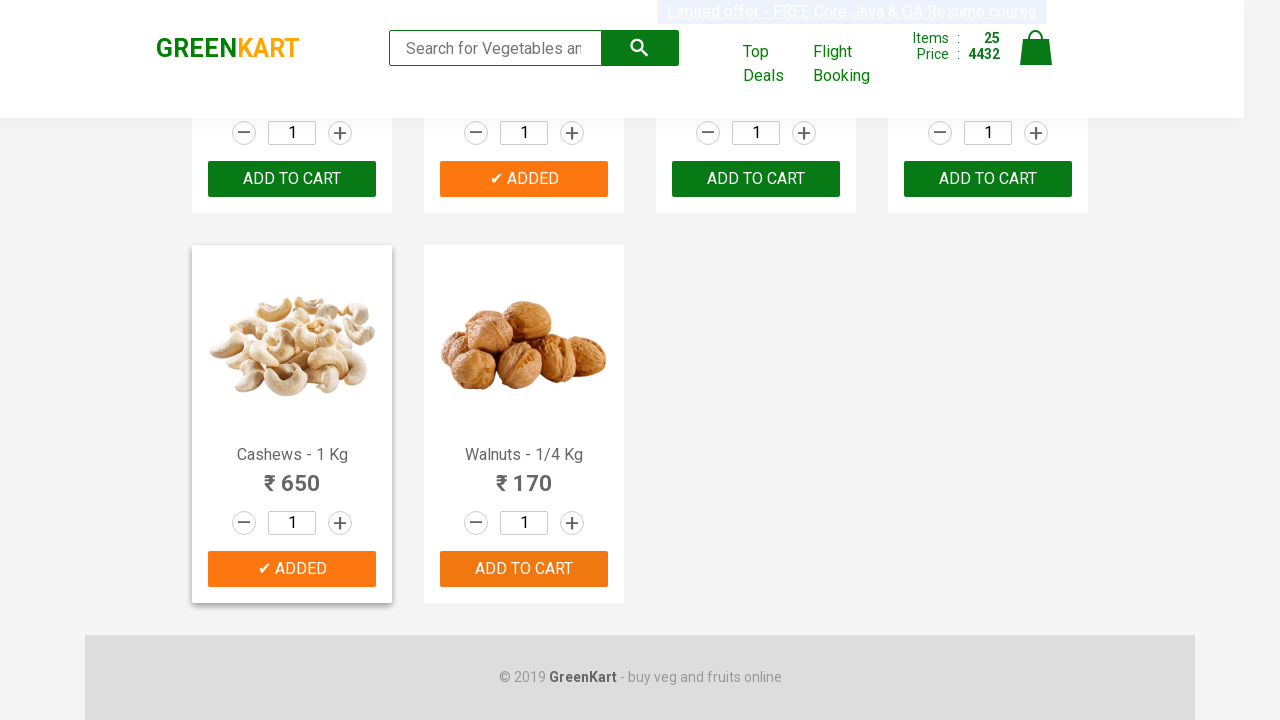

Retrieved text for product 29: 'Carrot - 1 Kg'
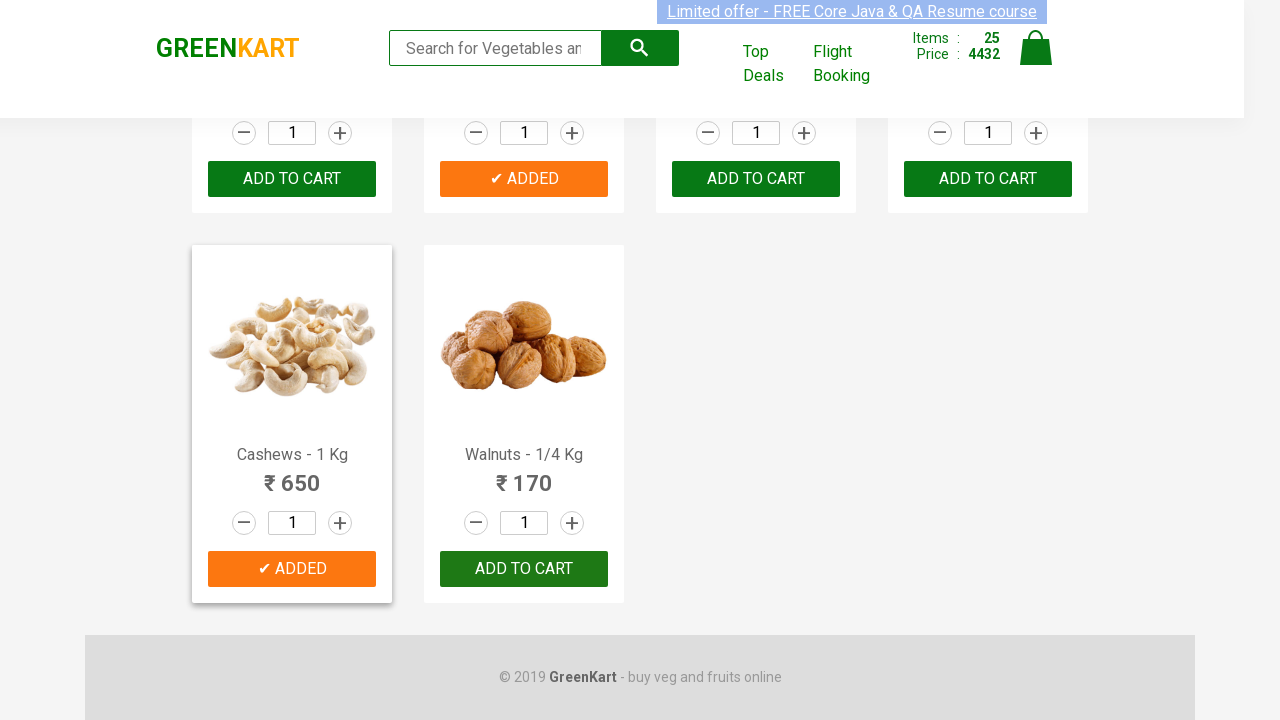

Retrieved text for product 30: 'Tomato - 1 Kg'
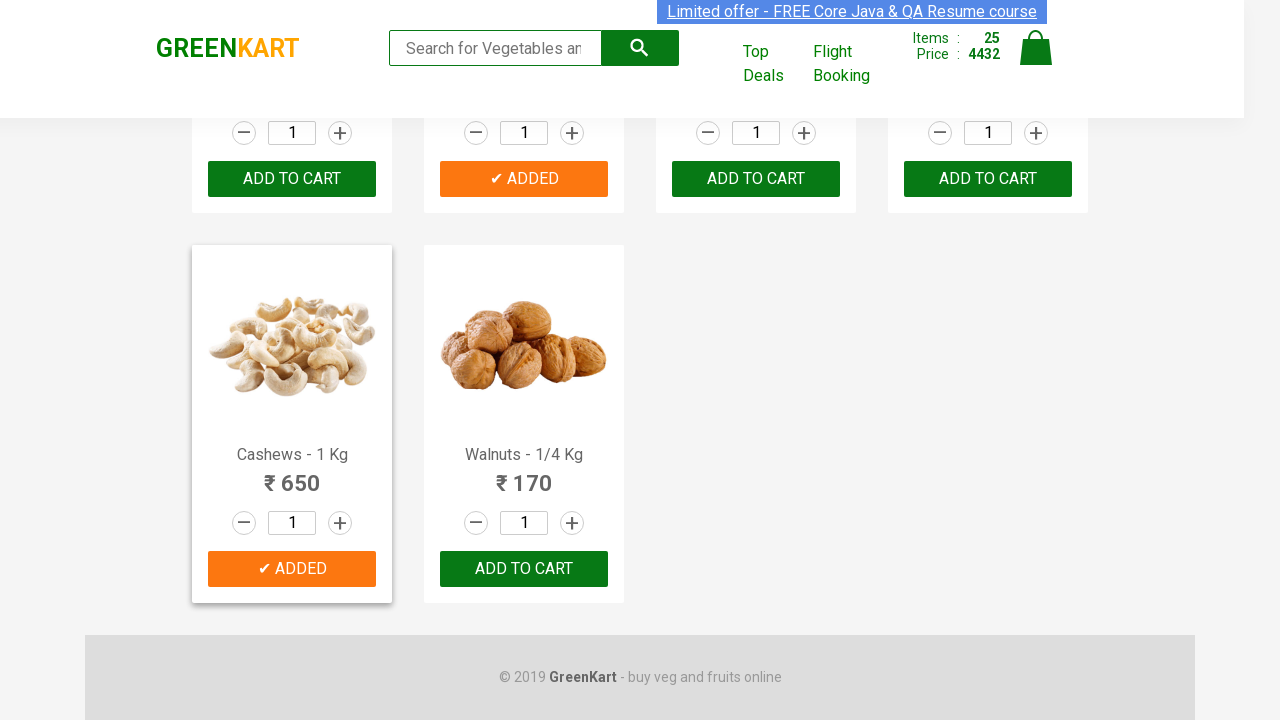

Retrieved text for product 31: 'Beans - 1 Kg'
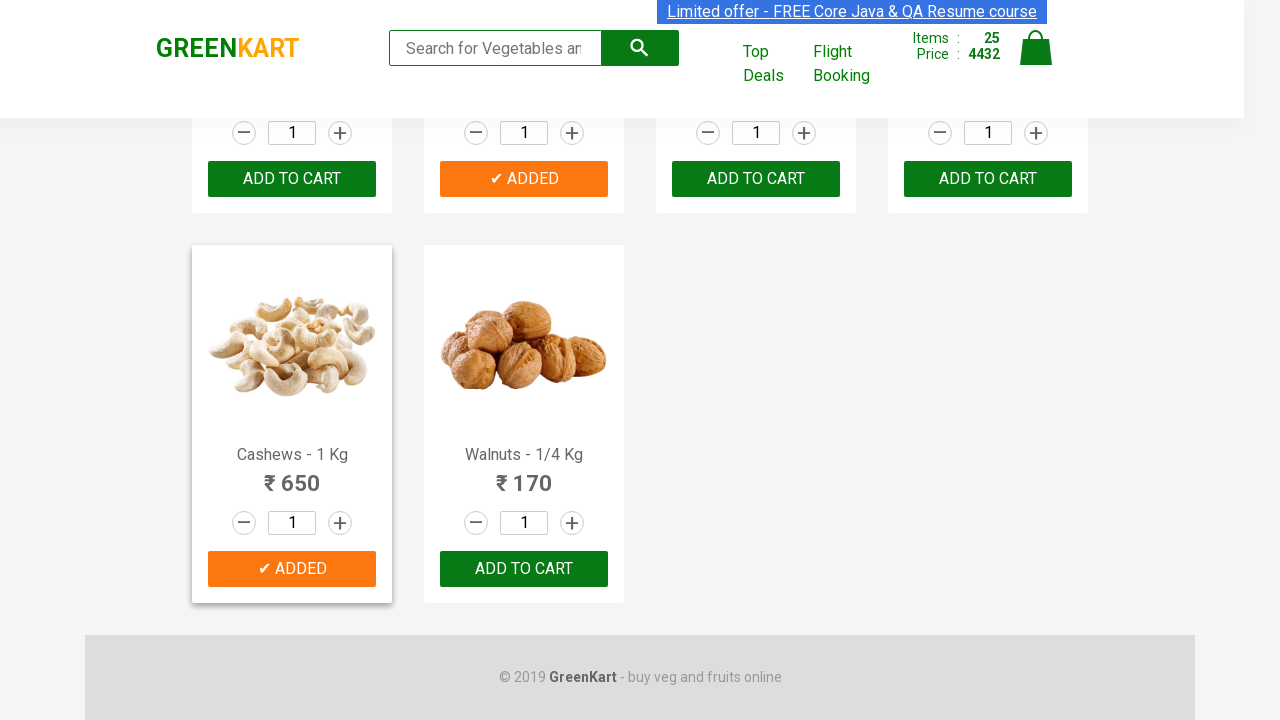

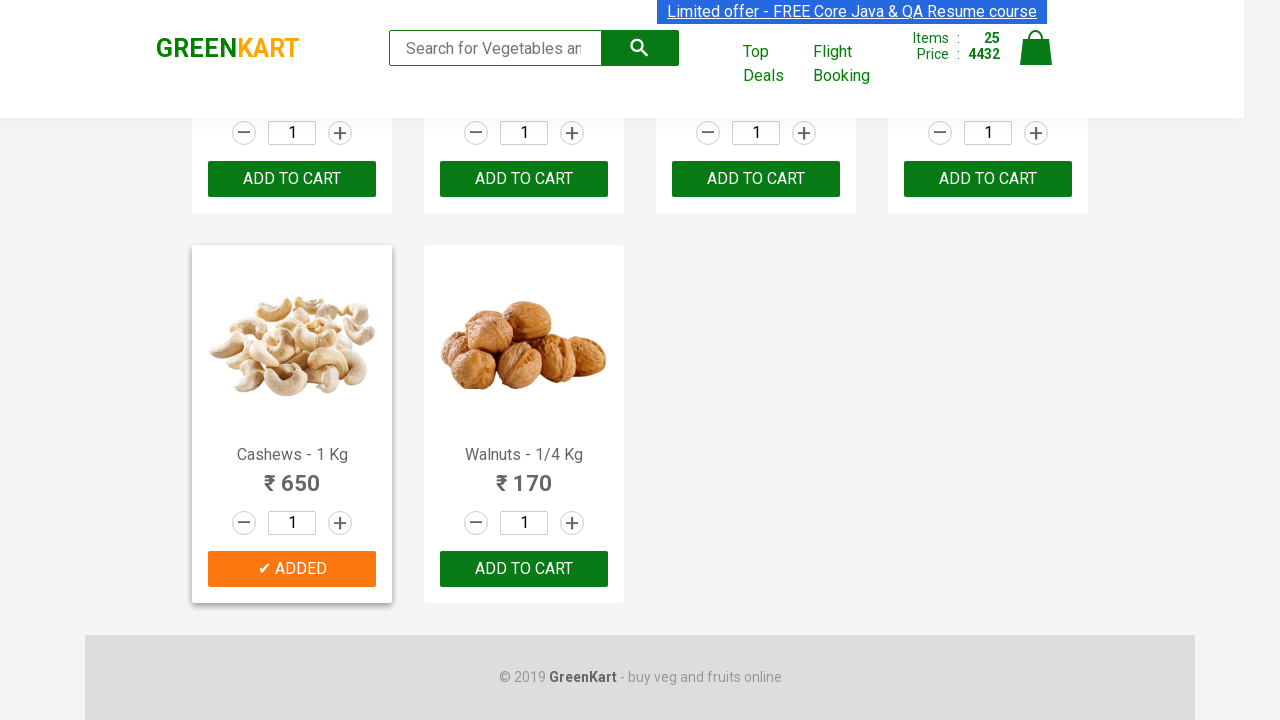